Tests the hint feature in the Hangman game by making some incorrect guesses, requesting a hint, verifying it displays, then continuing to win

Starting URL: https://ahorcado-agiles-1acq.vercel.app/inicio?palabra=oceano&pista=Gran%20masa%20de%20agua%20salada

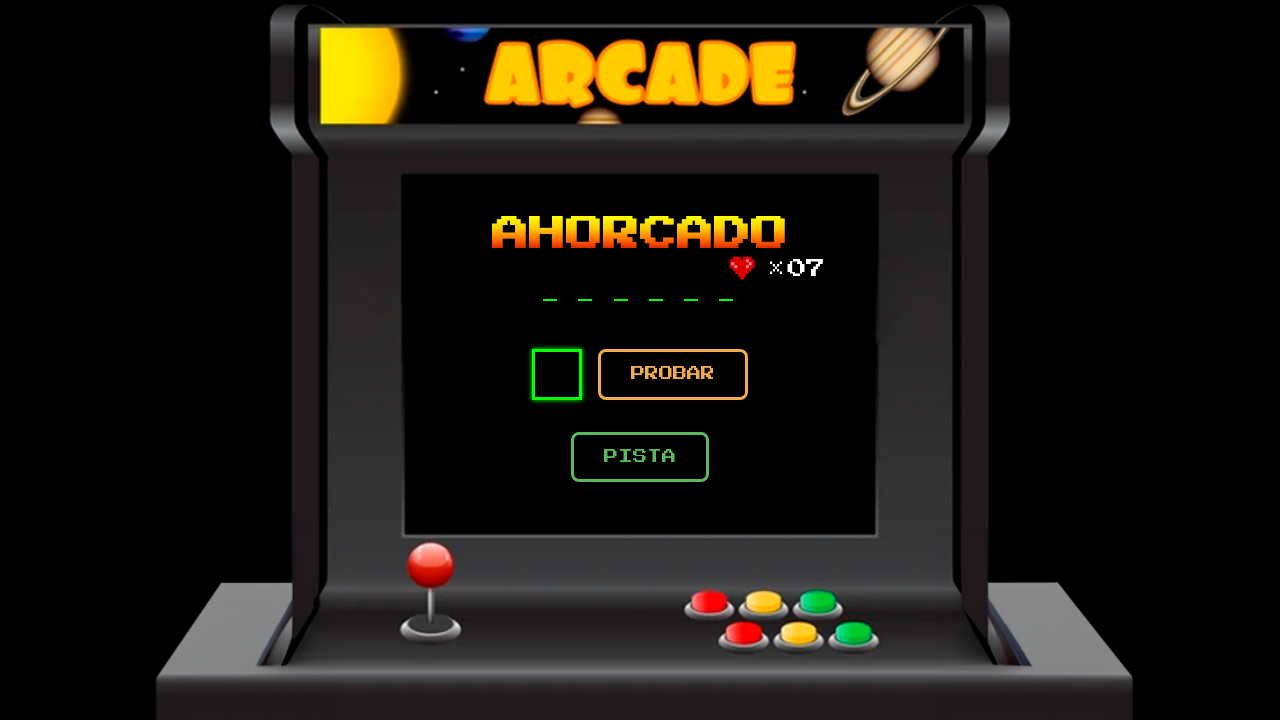

Waited for game to load (networkidle)
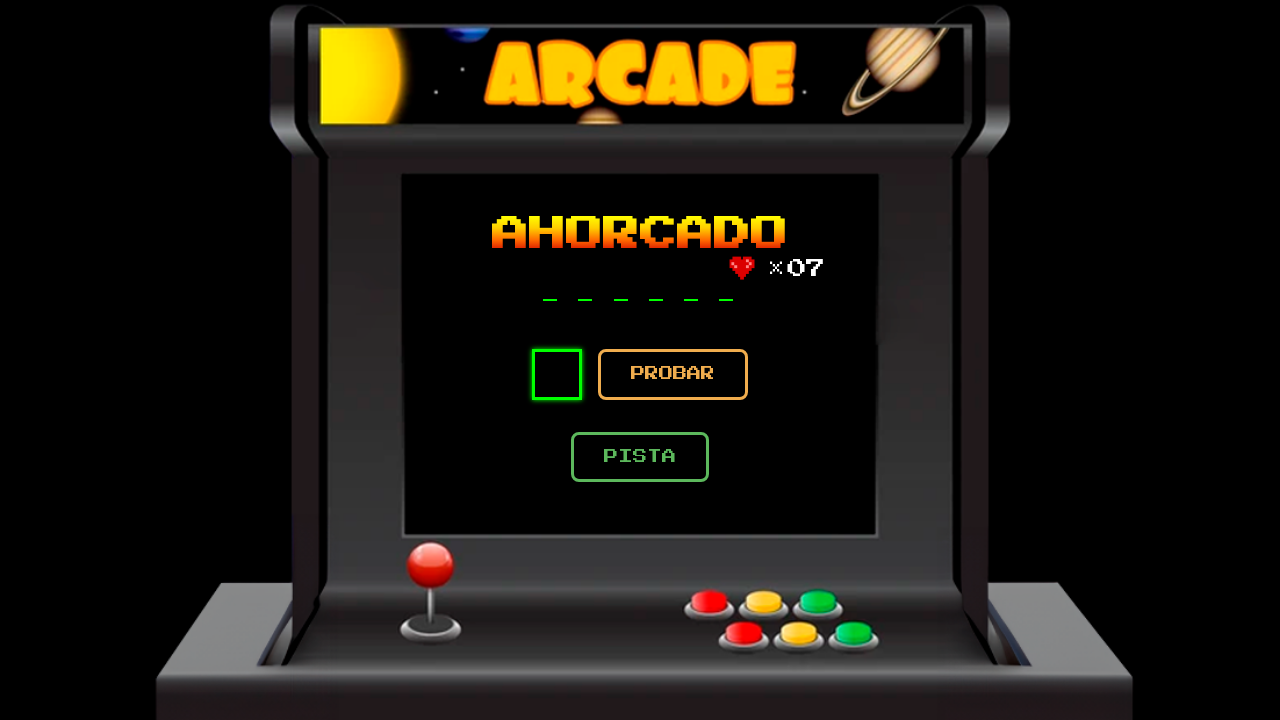

Letter input field appeared
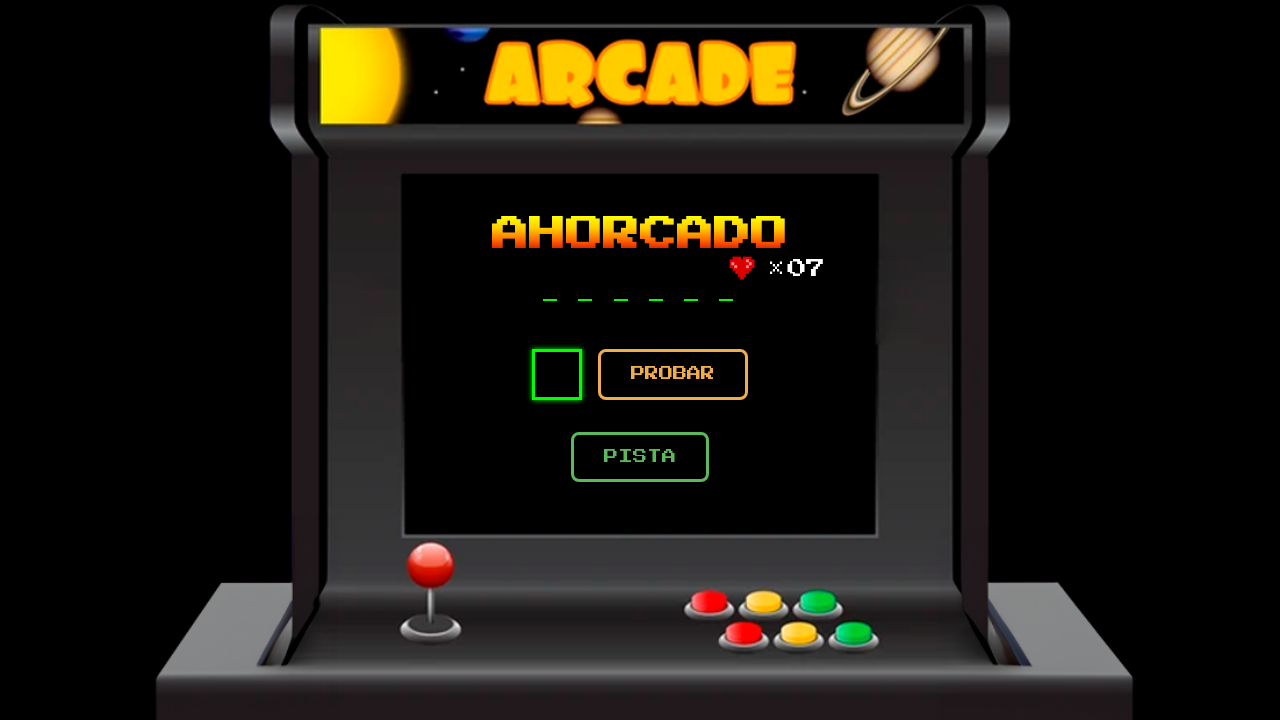

Filled input field with incorrect letter 'x' on input[name='letra']
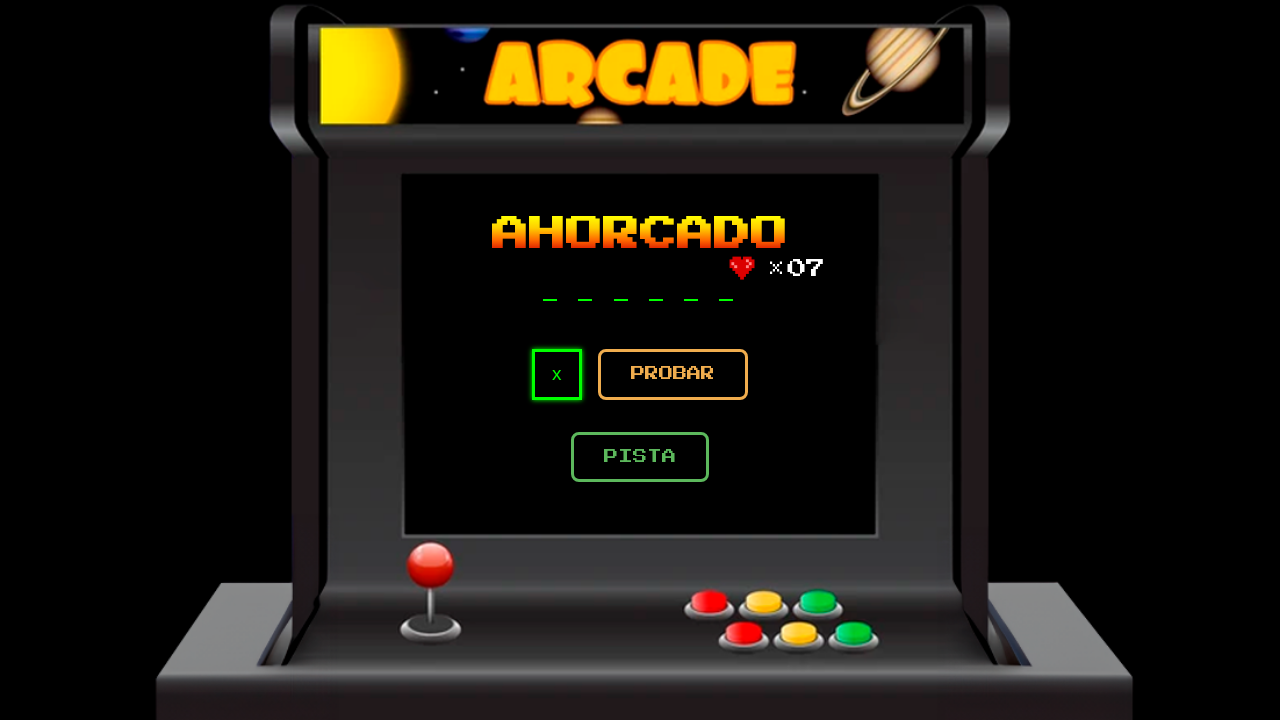

Submitted incorrect guess 'x' at (673, 374) on button[type='submit']
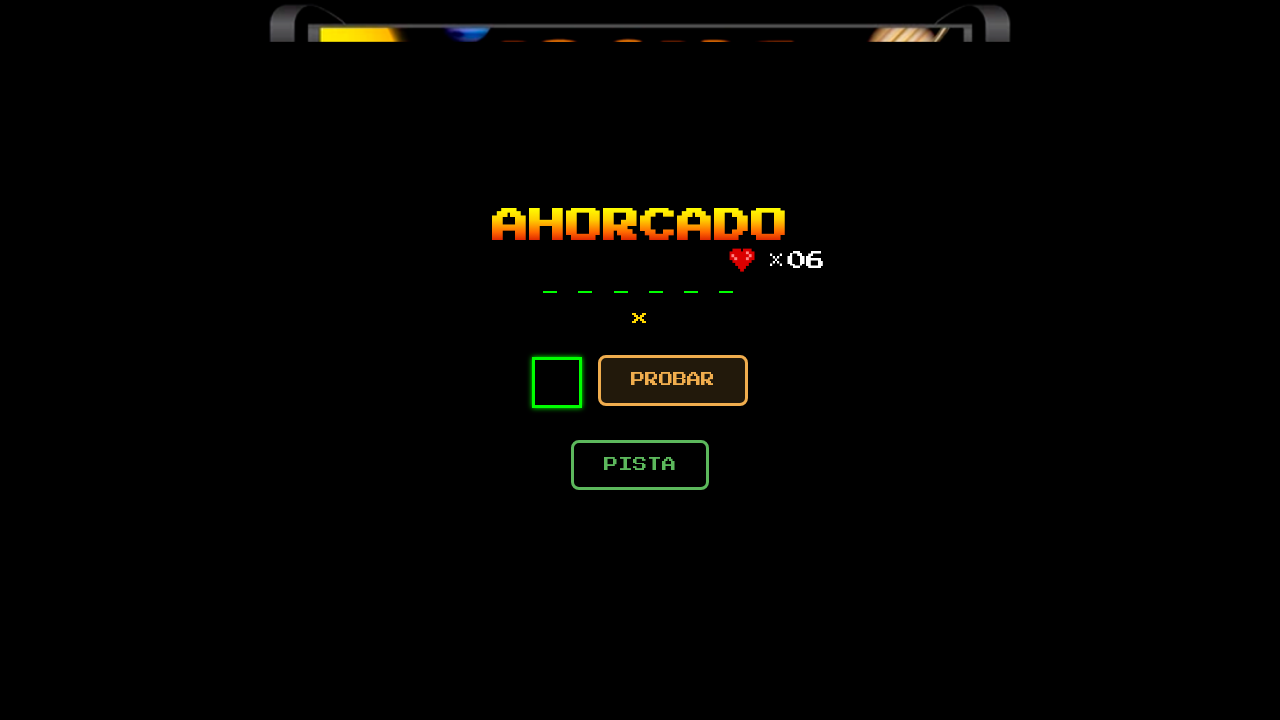

Waited 2 seconds after submitting 'x'
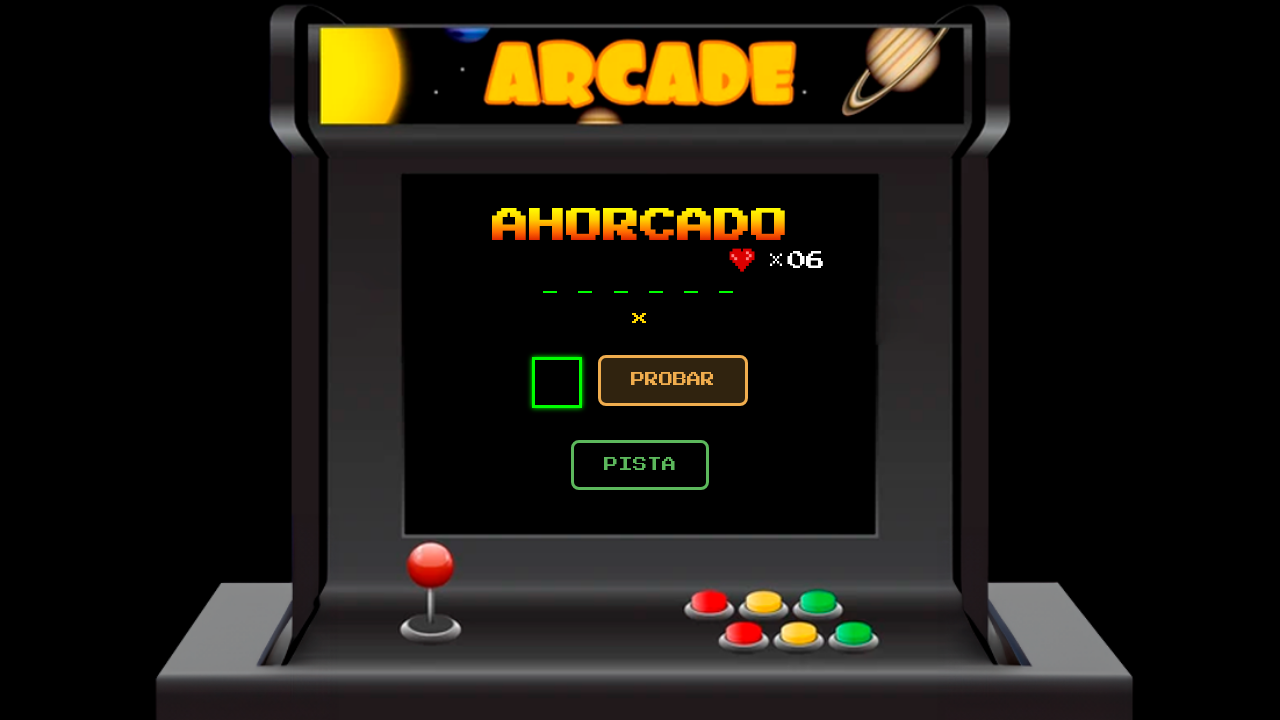

Filled input field with incorrect letter 'y' on input[name='letra']
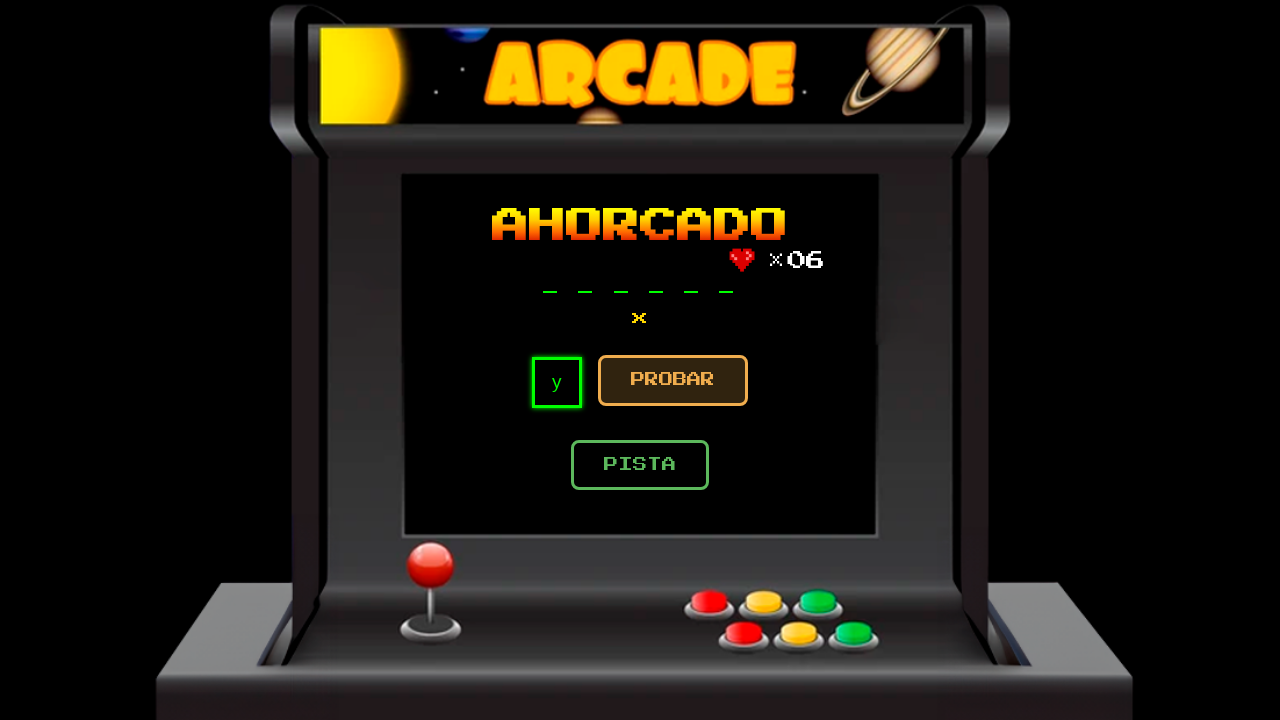

Submitted incorrect guess 'y' at (673, 380) on button[type='submit']
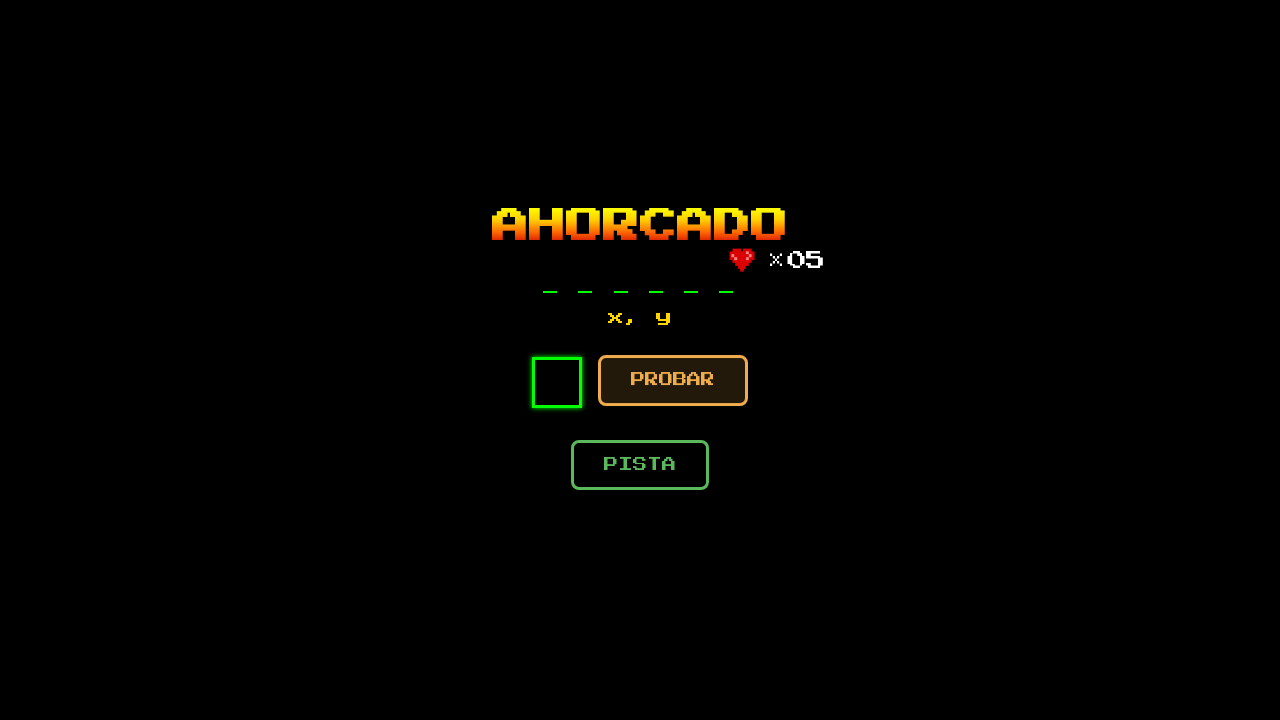

Waited 2 seconds after submitting 'y'
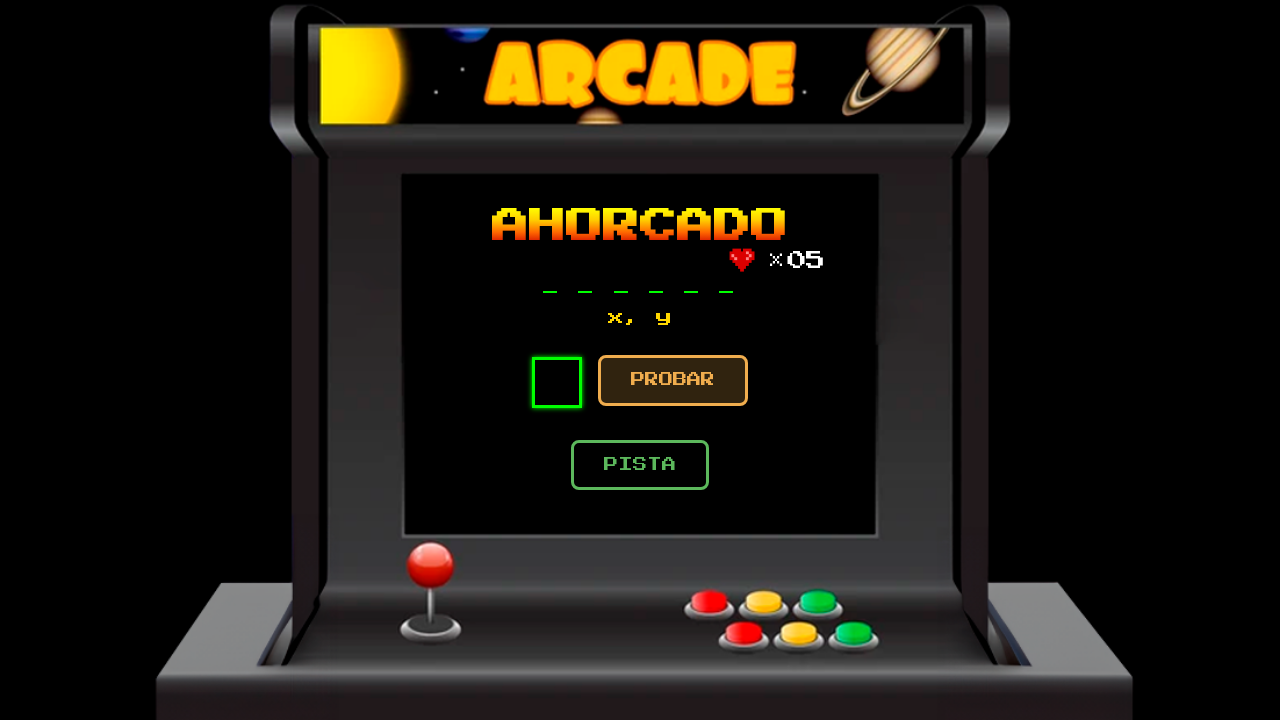

Filled input field with incorrect letter 'z' on input[name='letra']
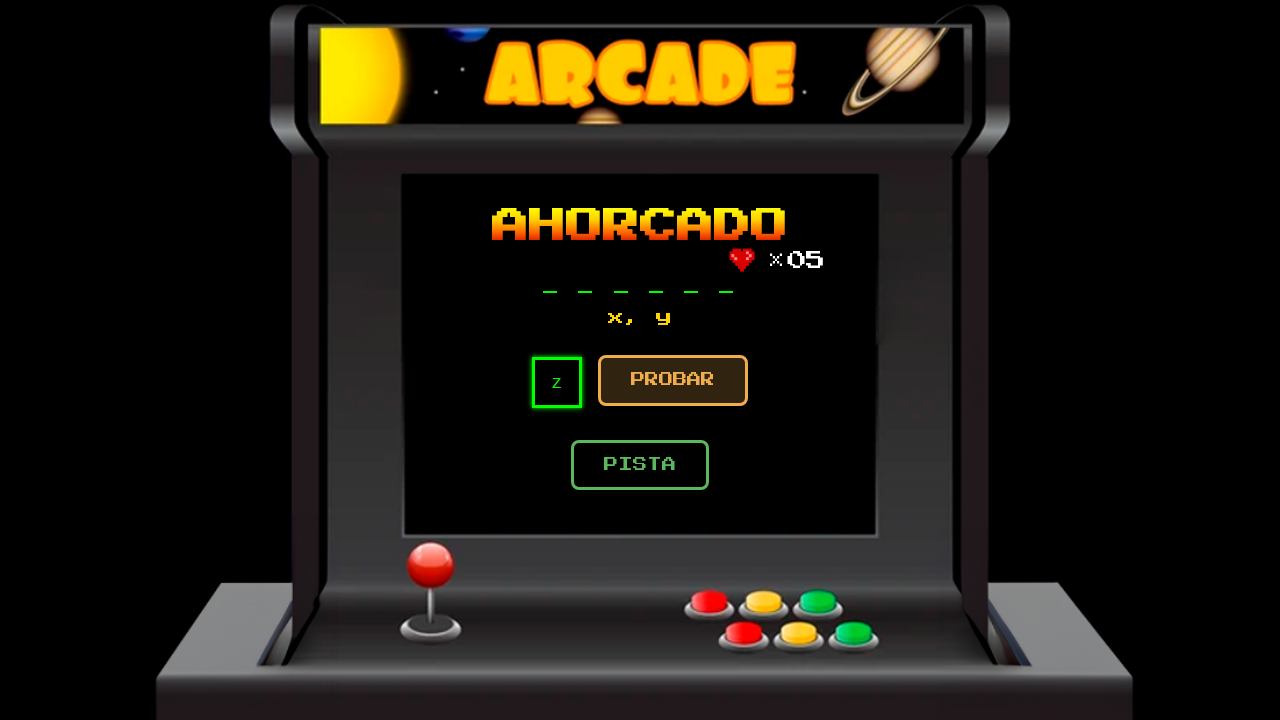

Submitted incorrect guess 'z' at (673, 380) on button[type='submit']
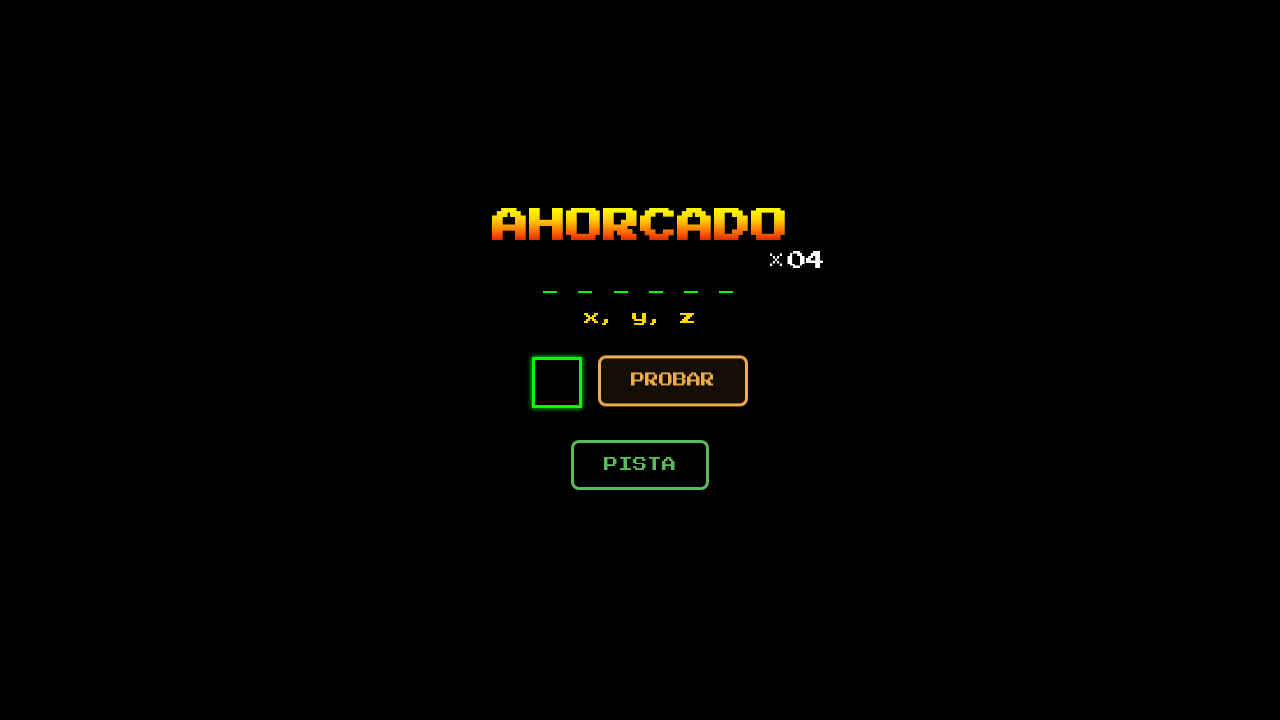

Waited 2 seconds after submitting 'z'
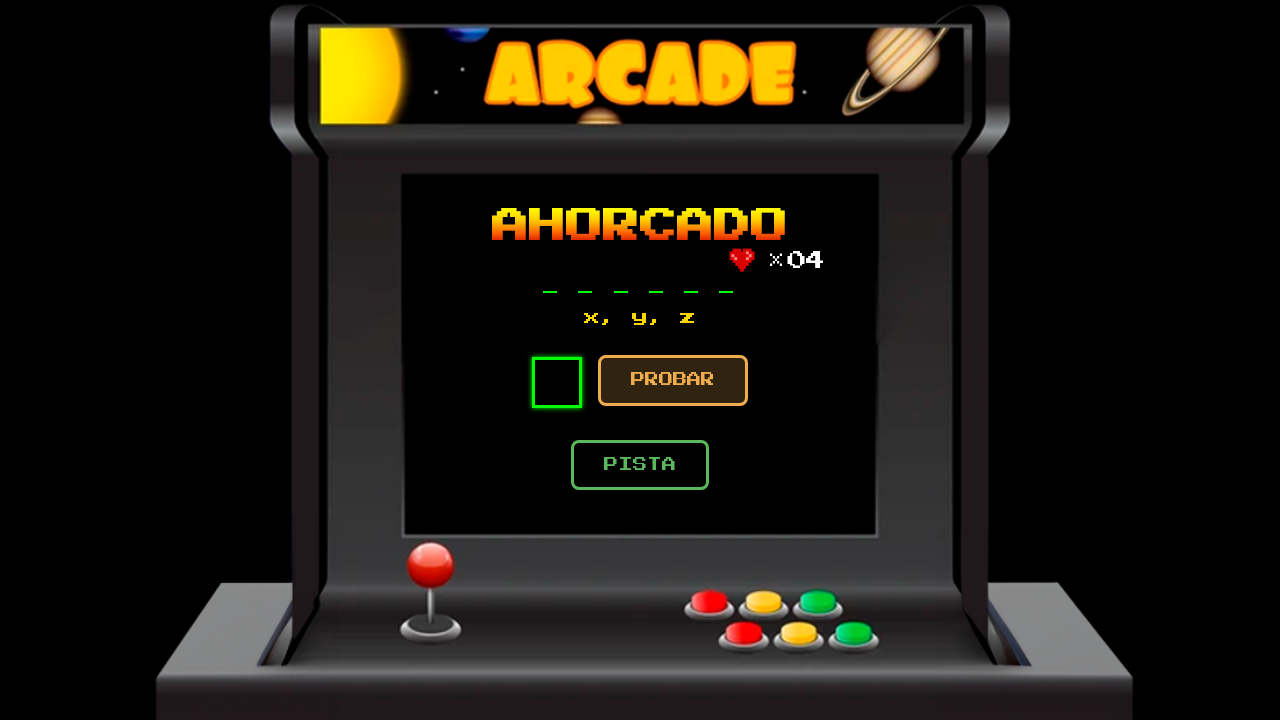

Clicked hint button at (640, 465) on button.boton-retro.facil
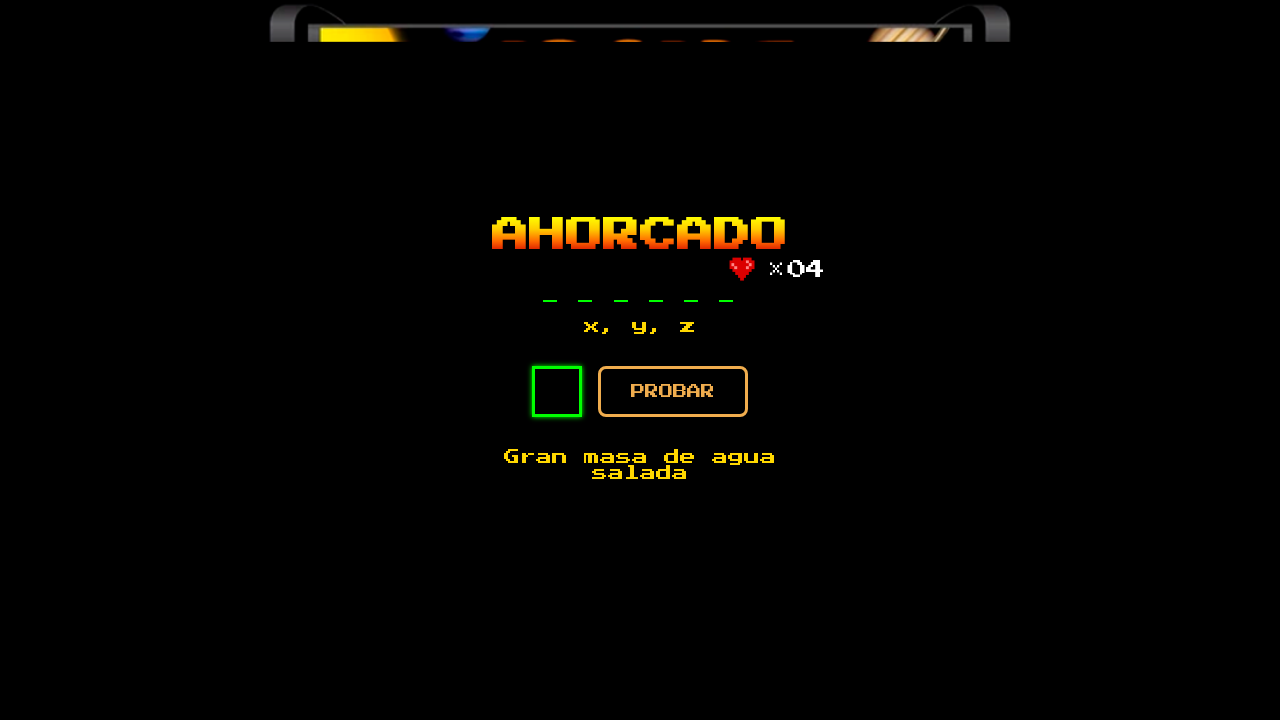

Waited 3 seconds for hint to display
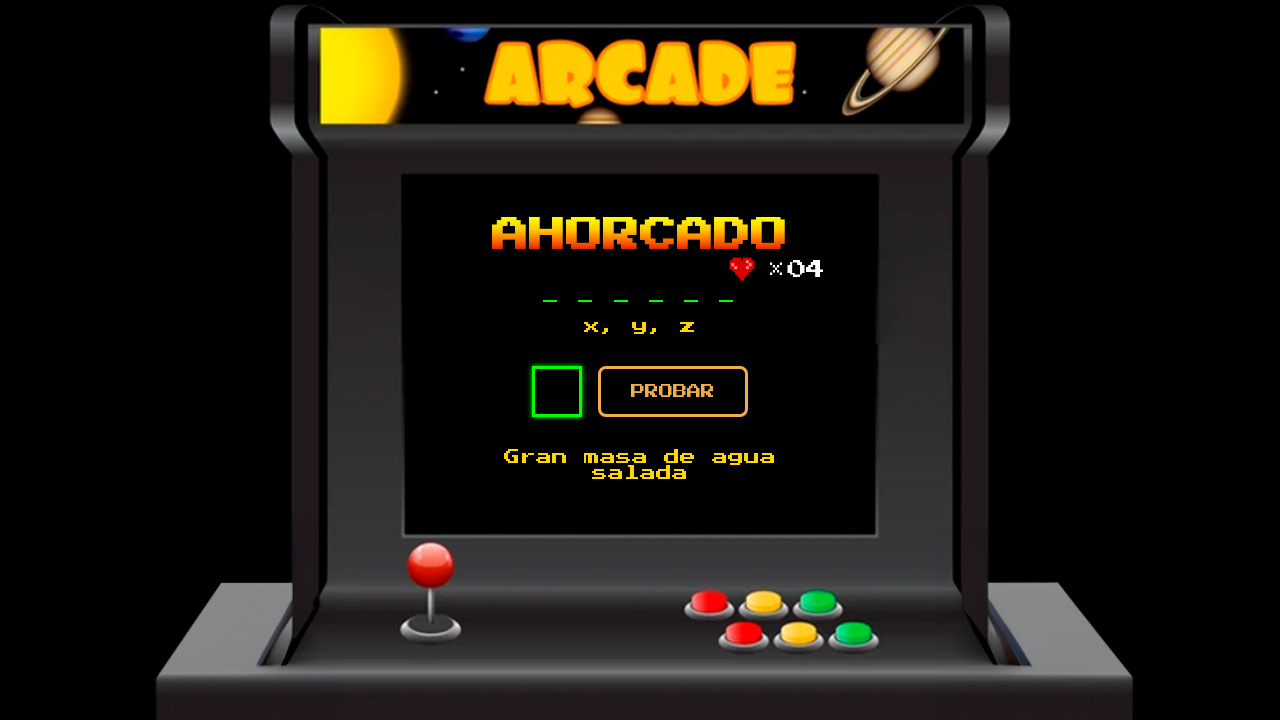

Hint text element appeared on screen
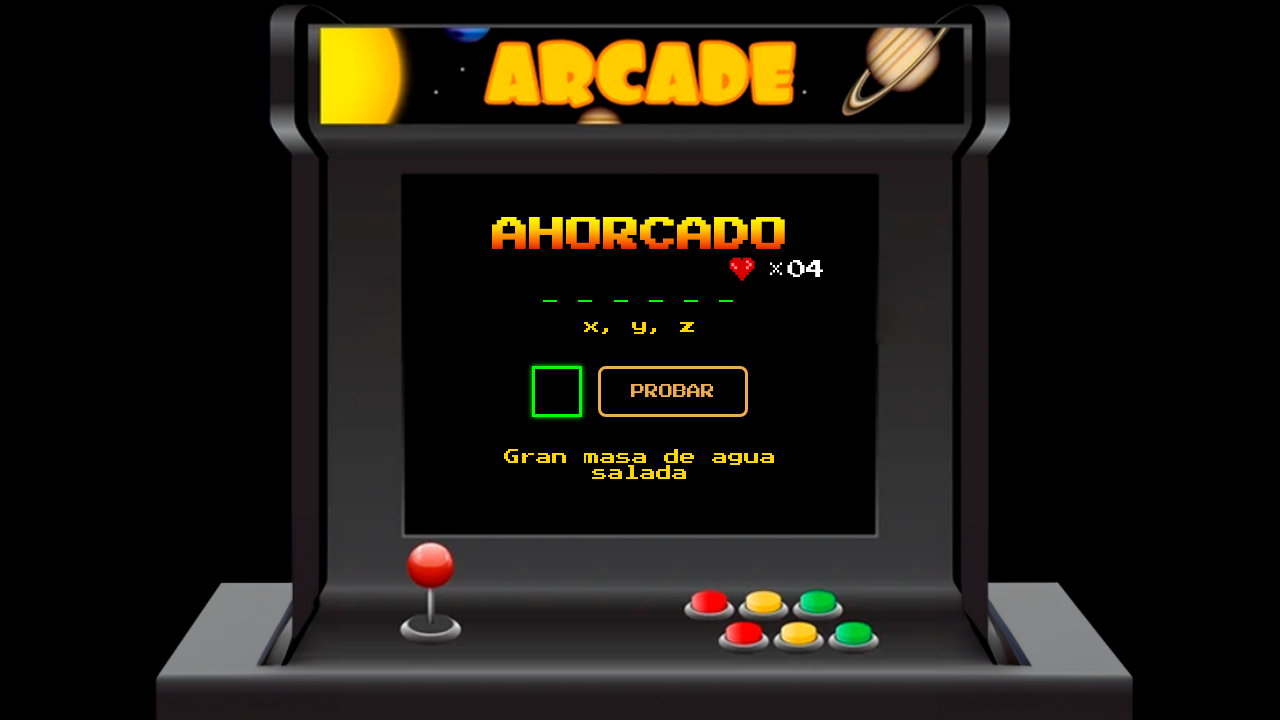

Retrieved hint text: 'Gran masa de agua salada'
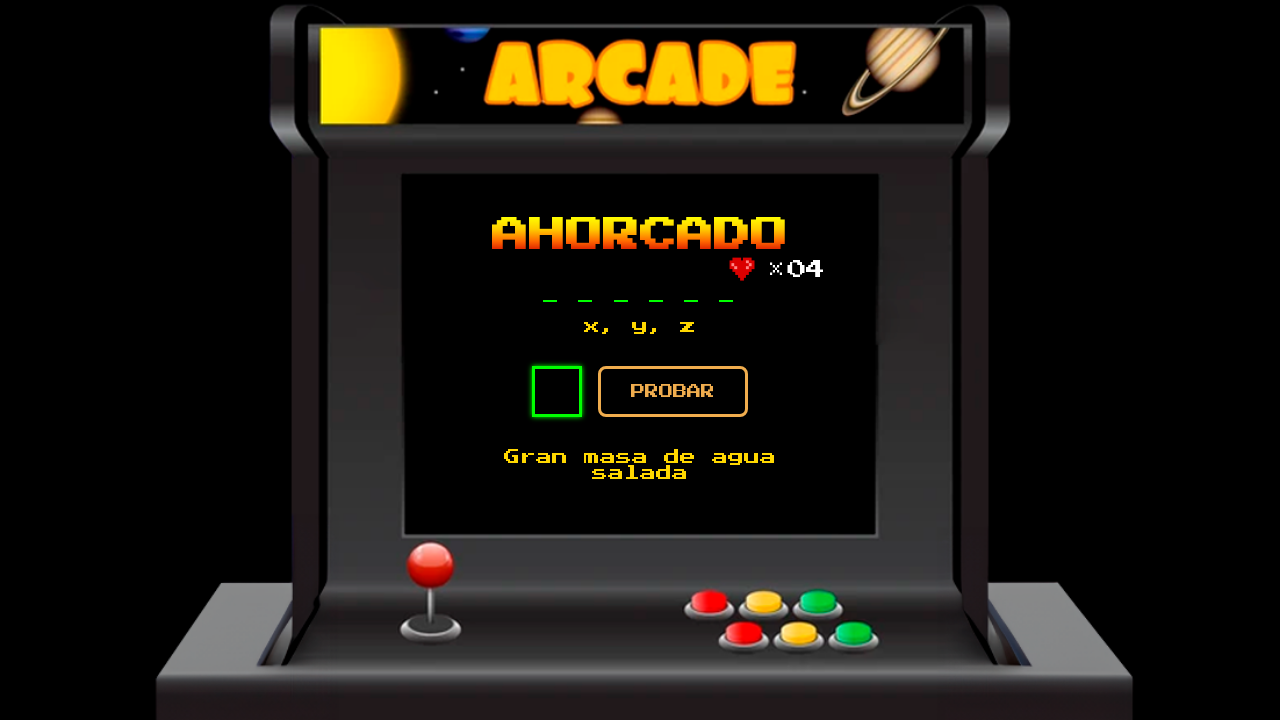

Verified hint is not empty and not just a dash
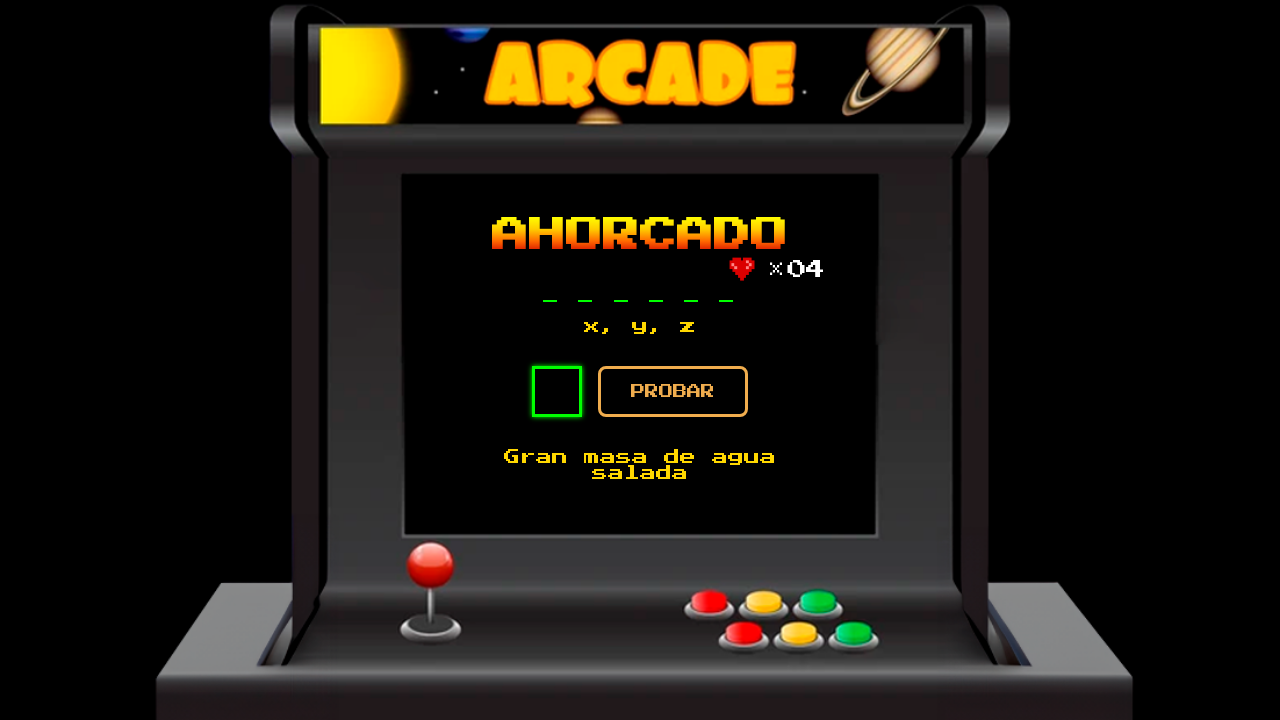

Letter input field is ready
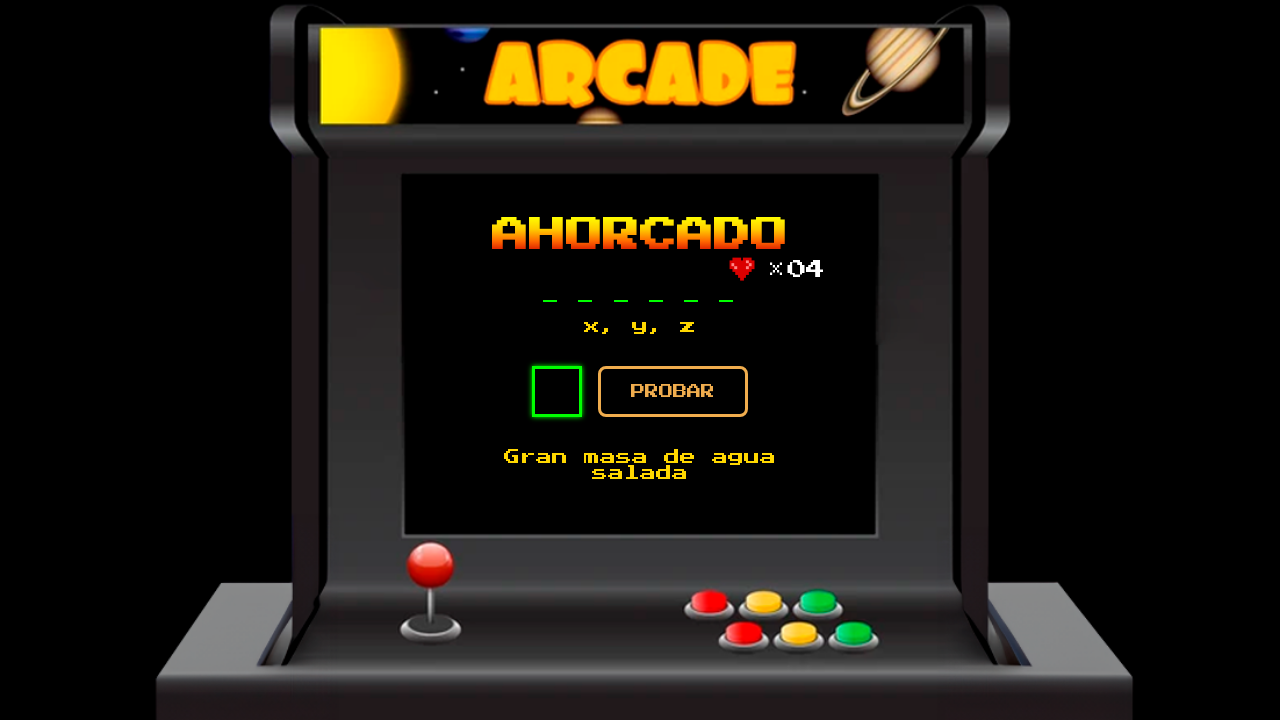

Filled input field with correct letter 'o' on input[name='letra']
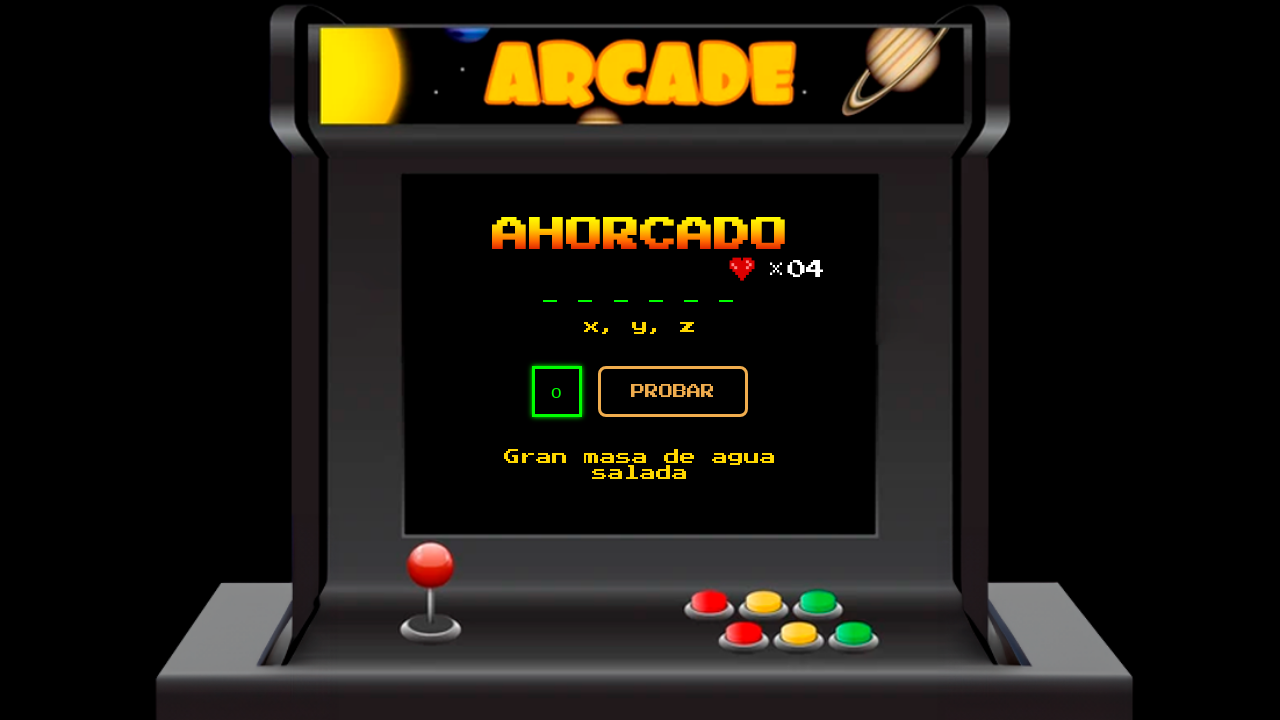

Submitted correct guess 'o' at (673, 392) on button[type='submit']
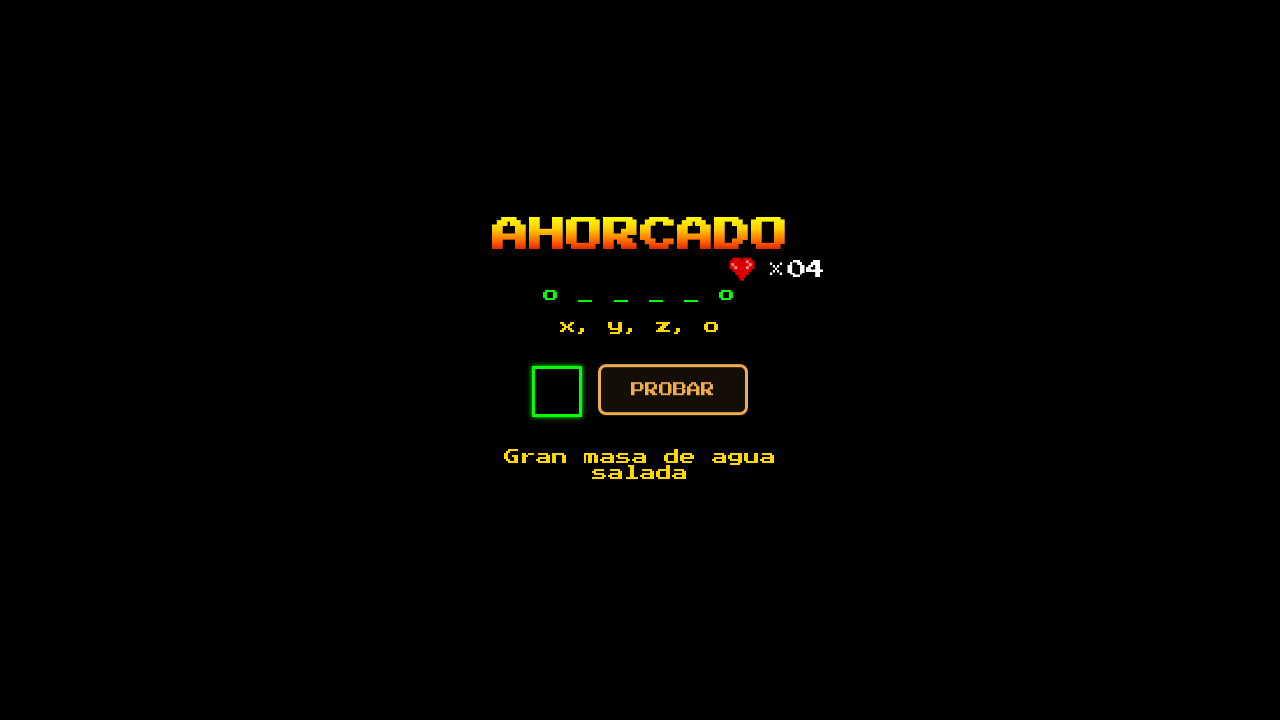

Waited 2 seconds after submitting 'o'
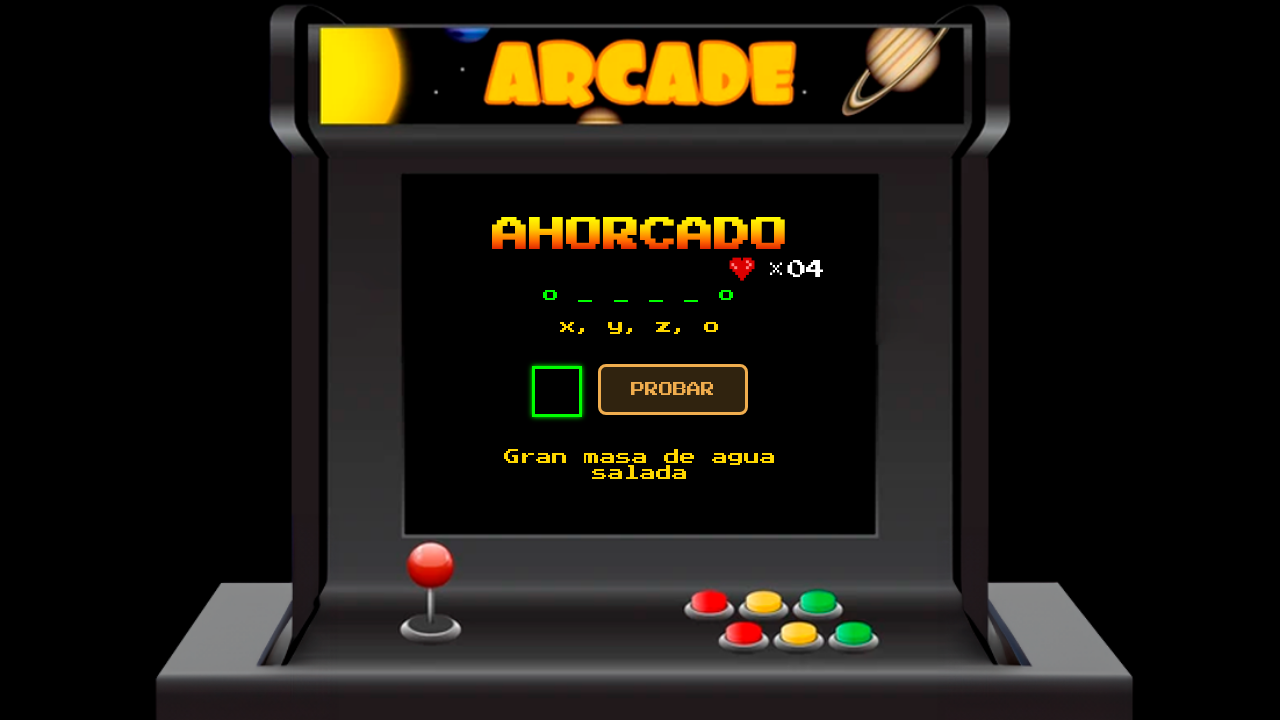

Letter input field is ready
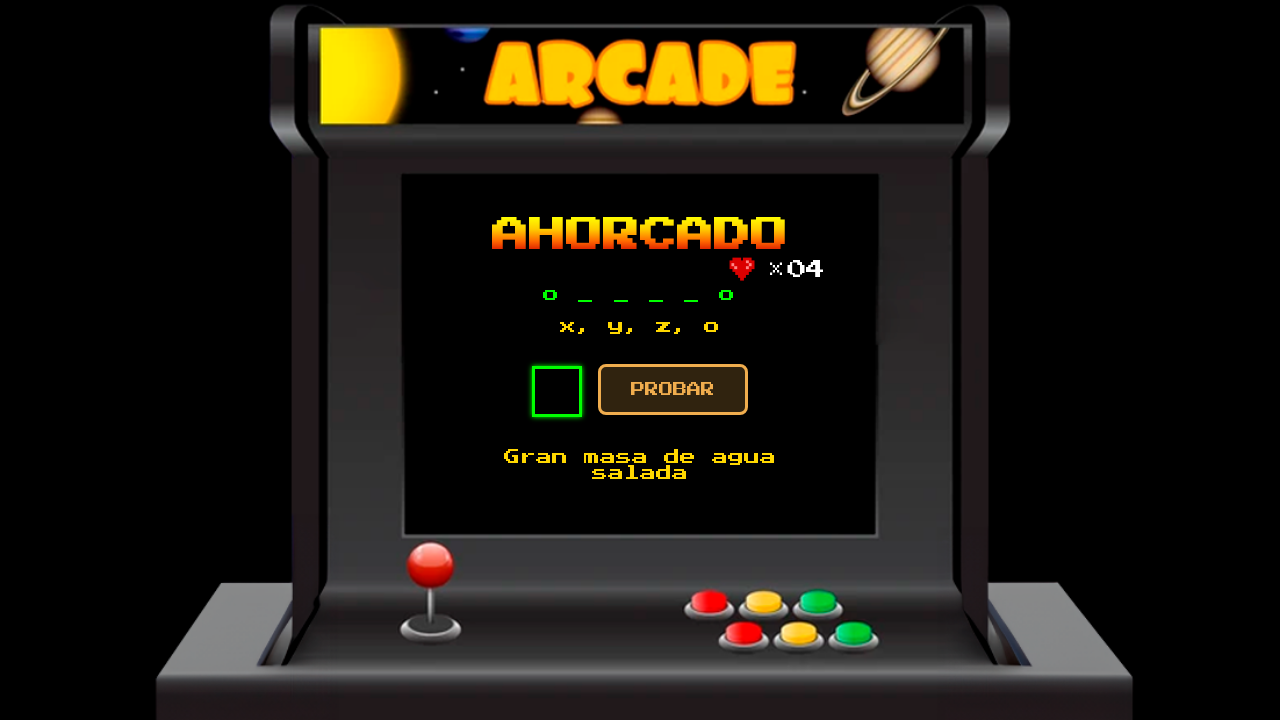

Filled input field with correct letter 'c' on input[name='letra']
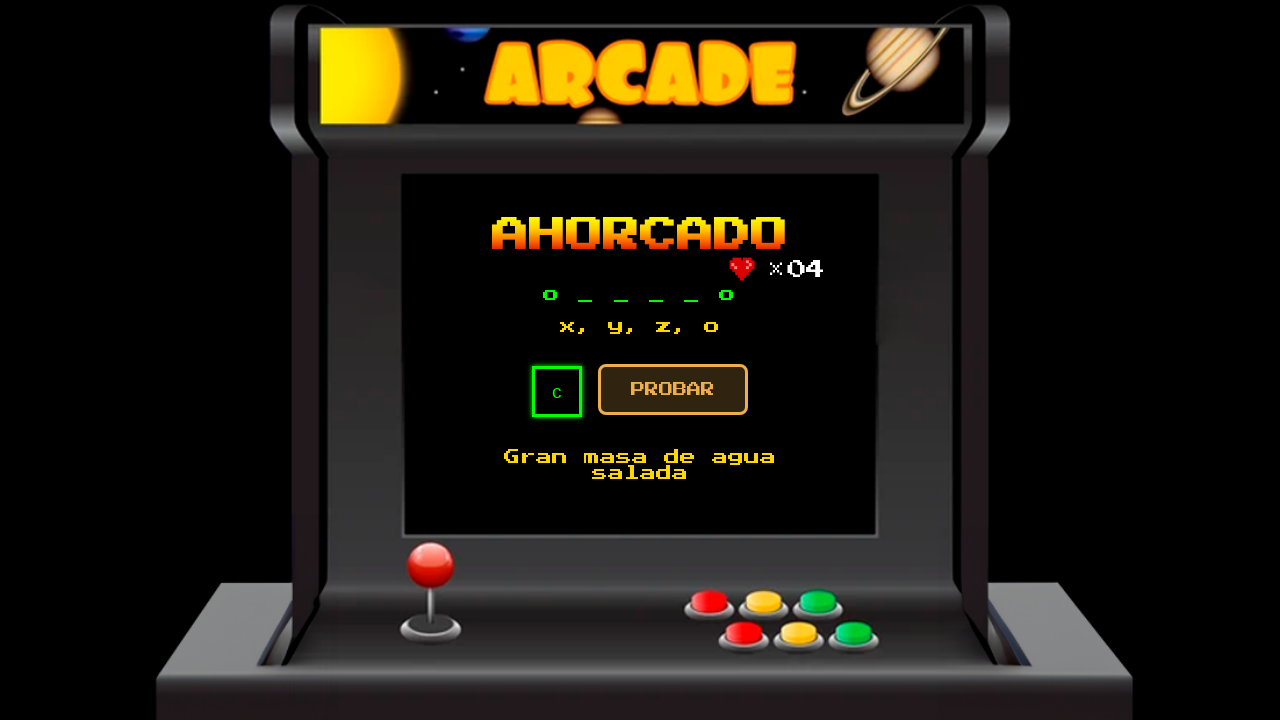

Submitted correct guess 'c' at (673, 390) on button[type='submit']
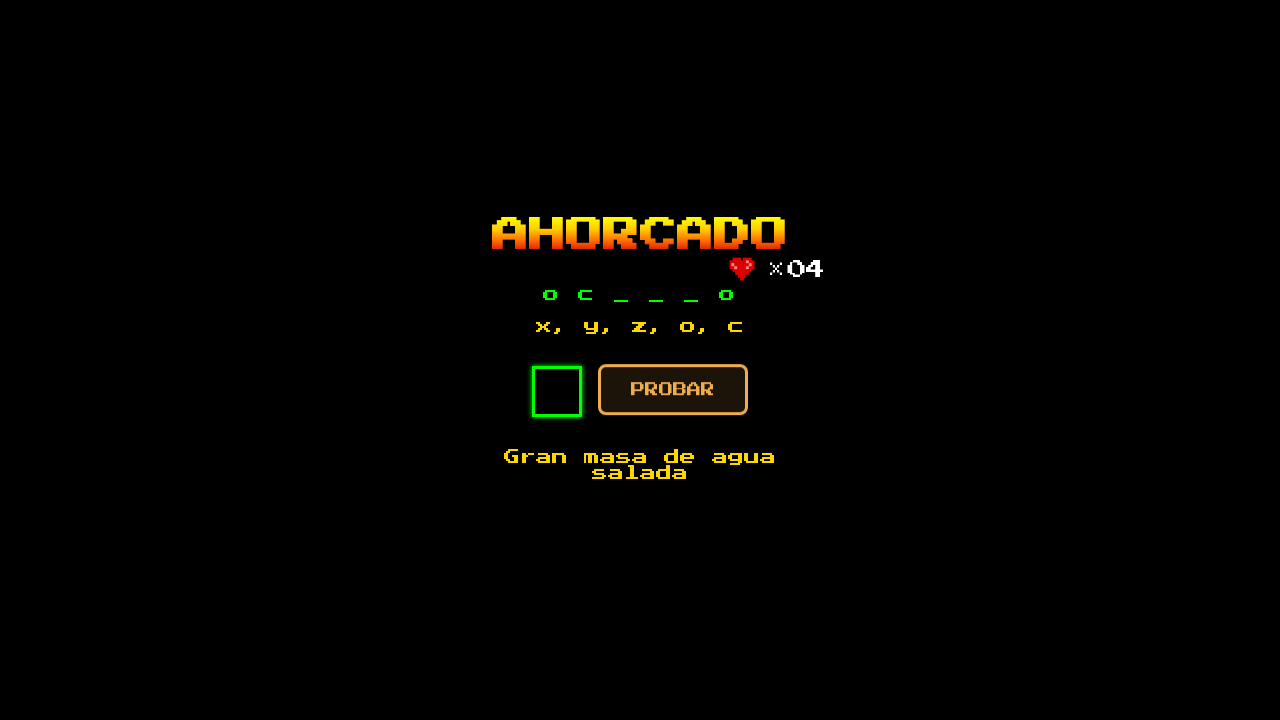

Waited 2 seconds after submitting 'c'
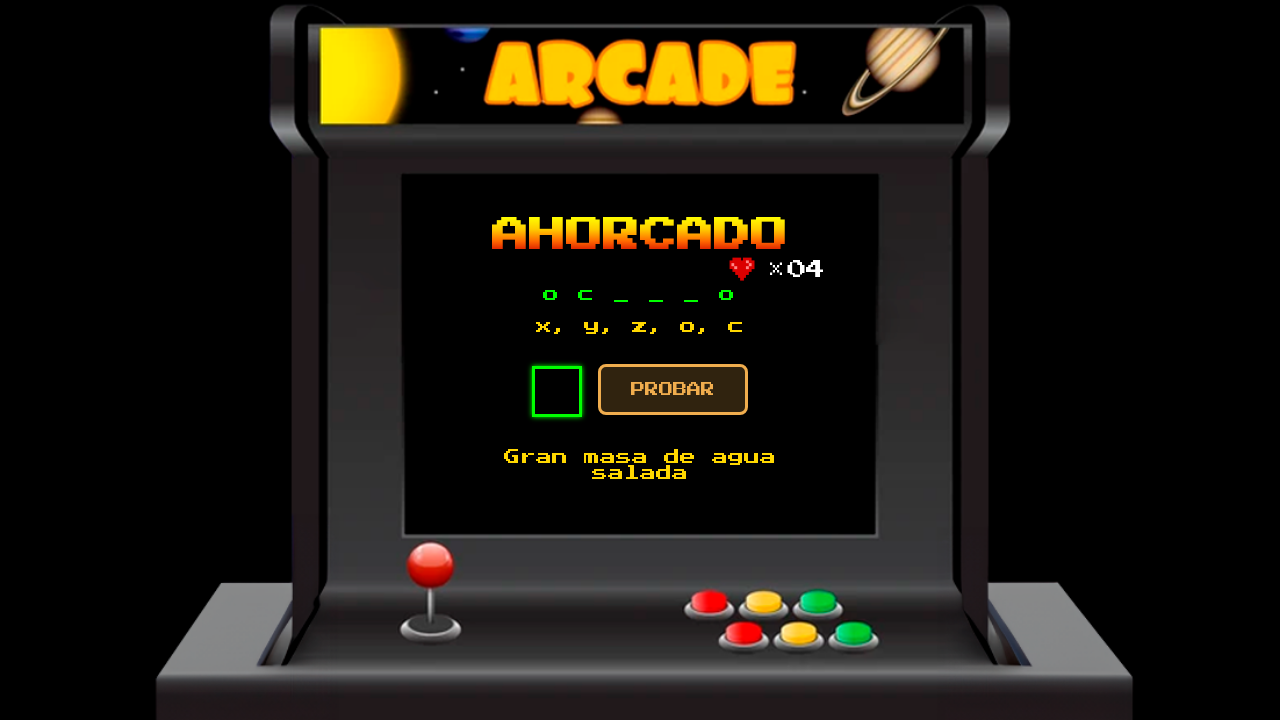

Letter input field is ready
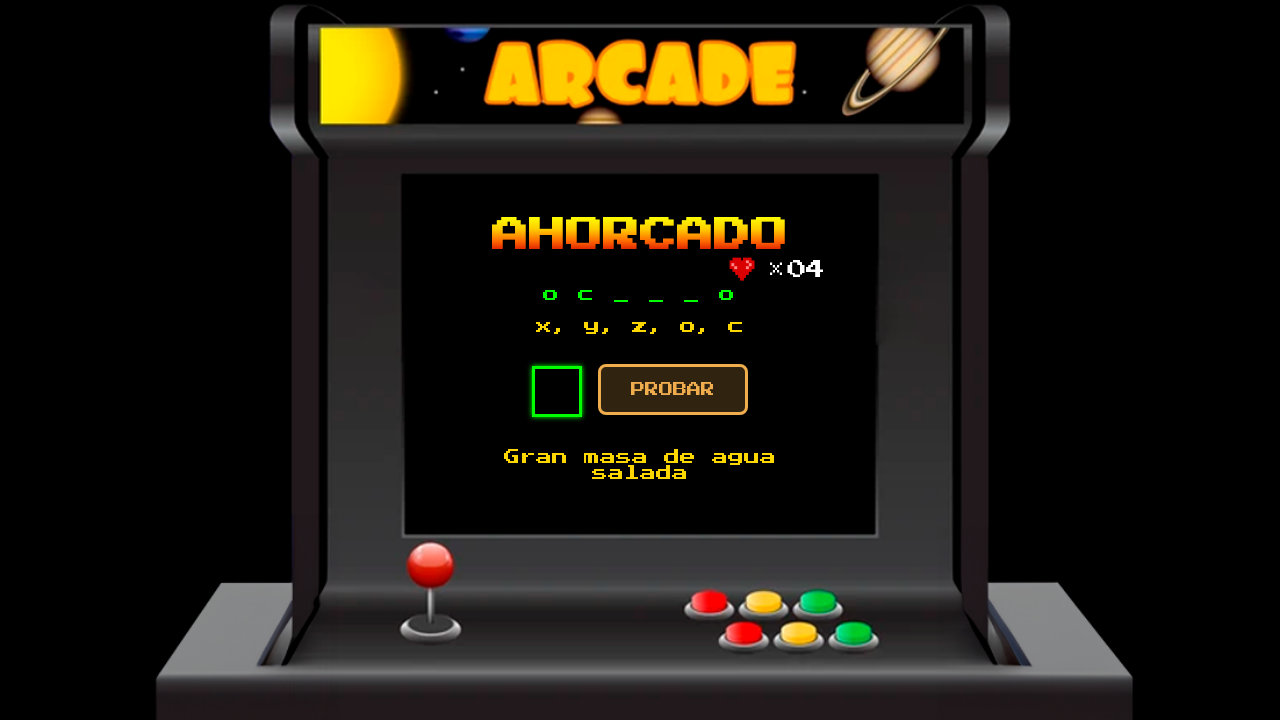

Filled input field with correct letter 'e' on input[name='letra']
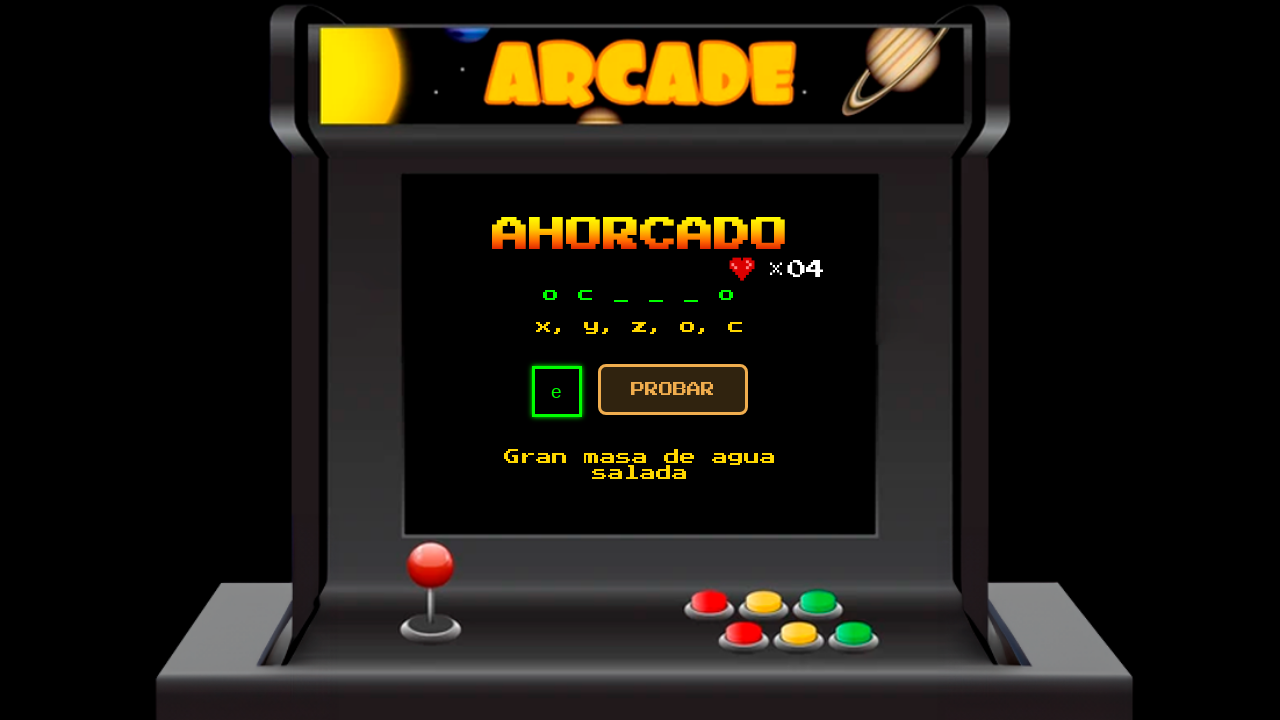

Submitted correct guess 'e' at (673, 390) on button[type='submit']
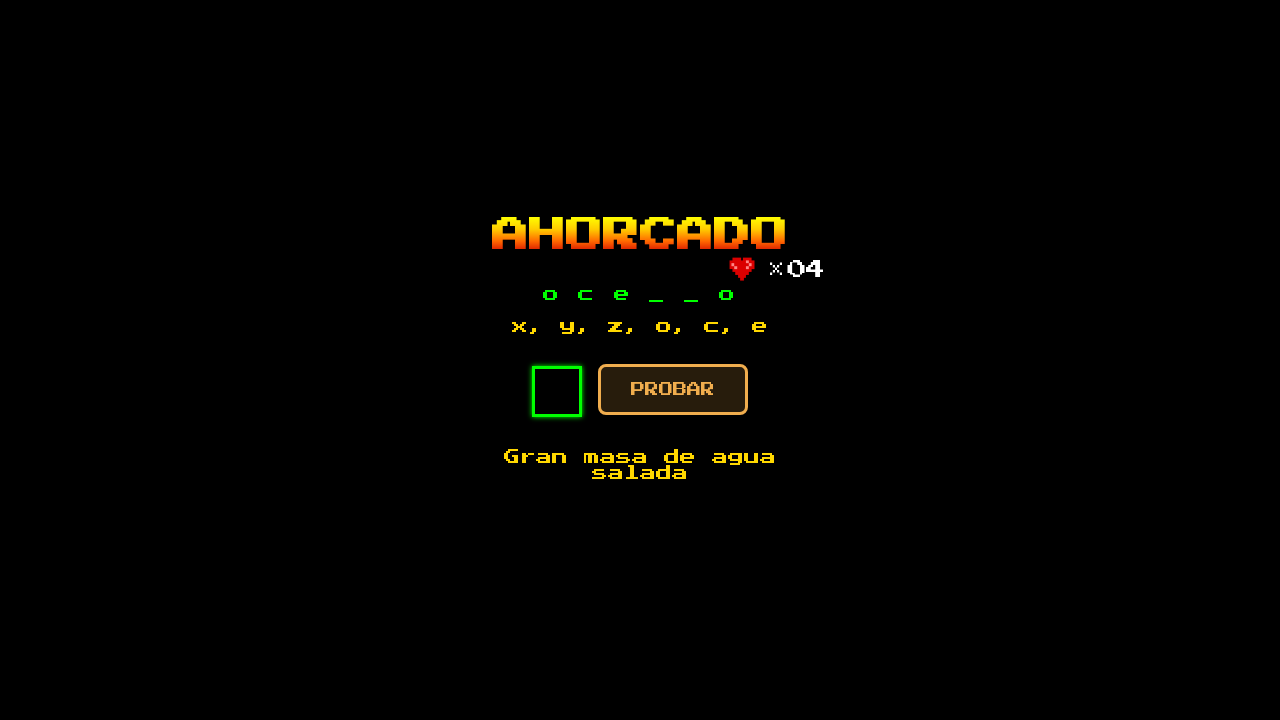

Waited 2 seconds after submitting 'e'
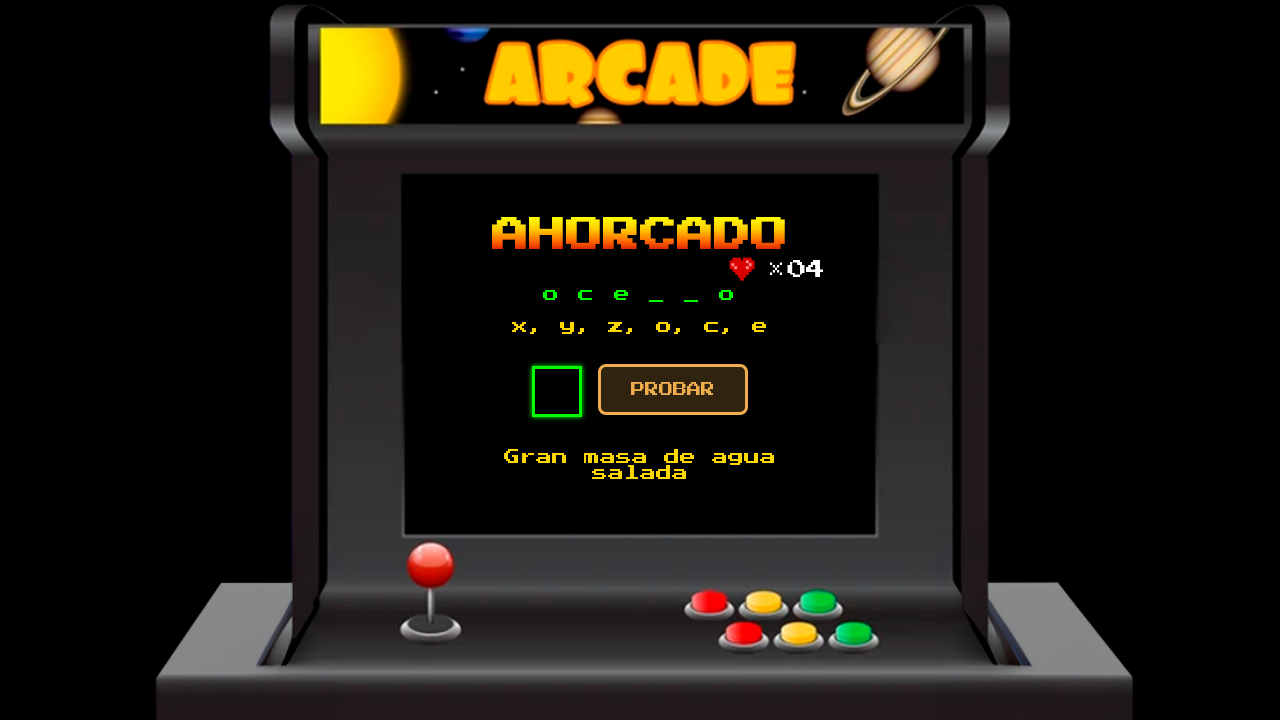

Letter input field is ready
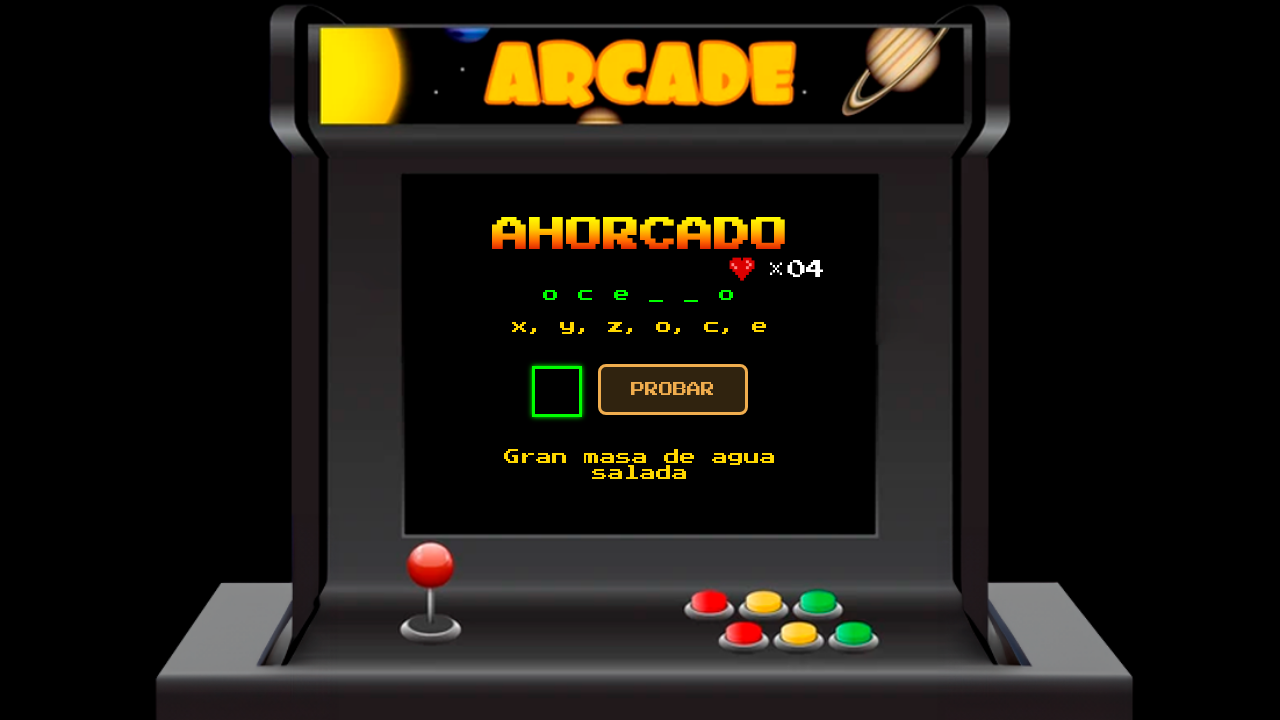

Filled input field with correct letter 'a' on input[name='letra']
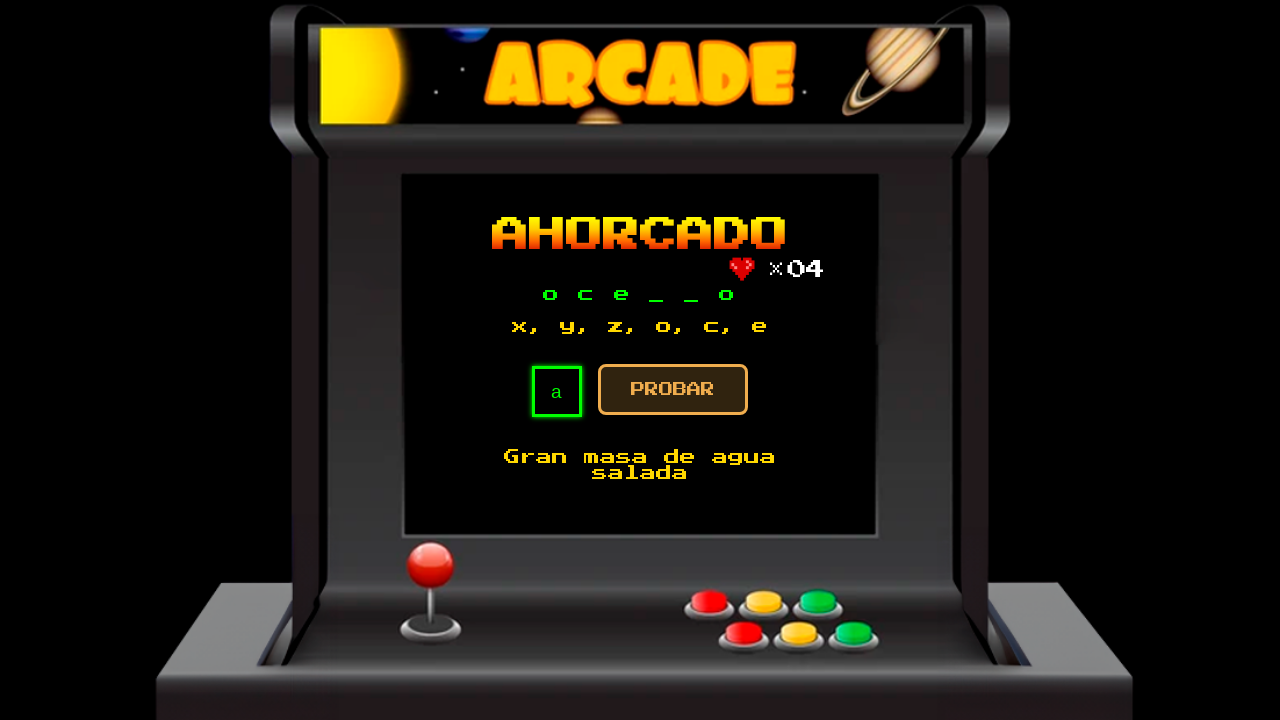

Submitted correct guess 'a' at (673, 390) on button[type='submit']
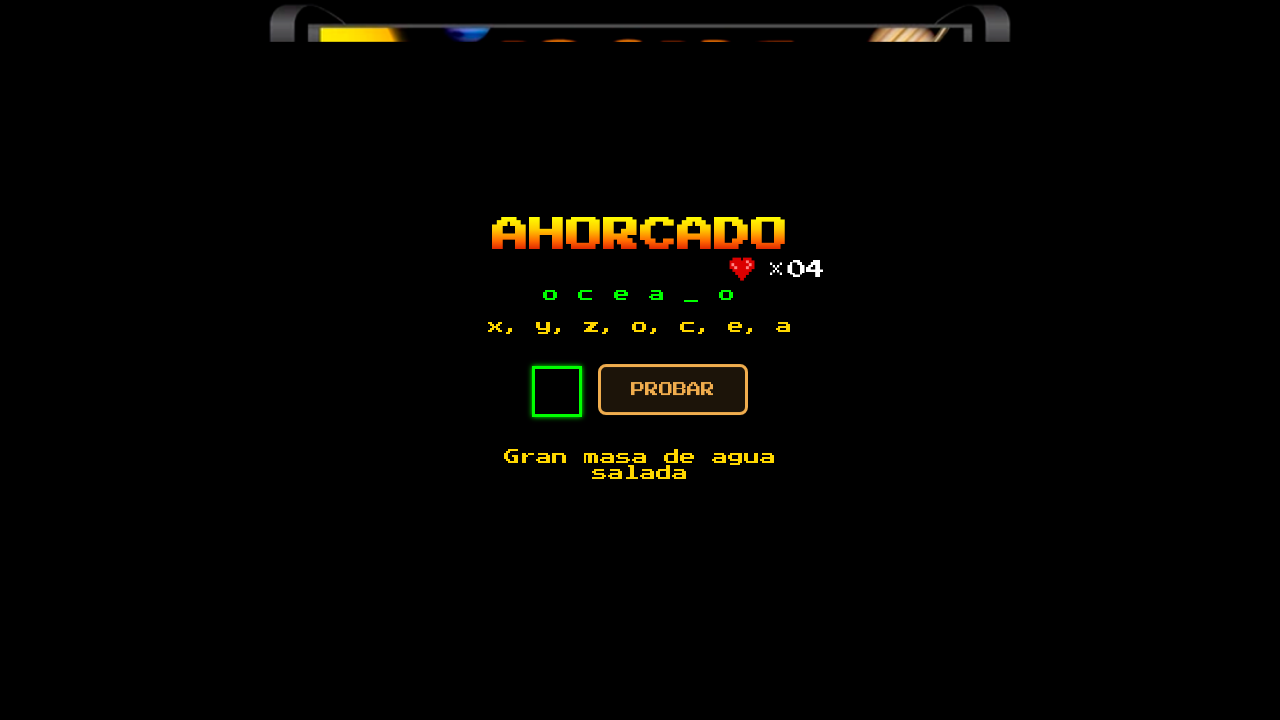

Waited 2 seconds after submitting 'a'
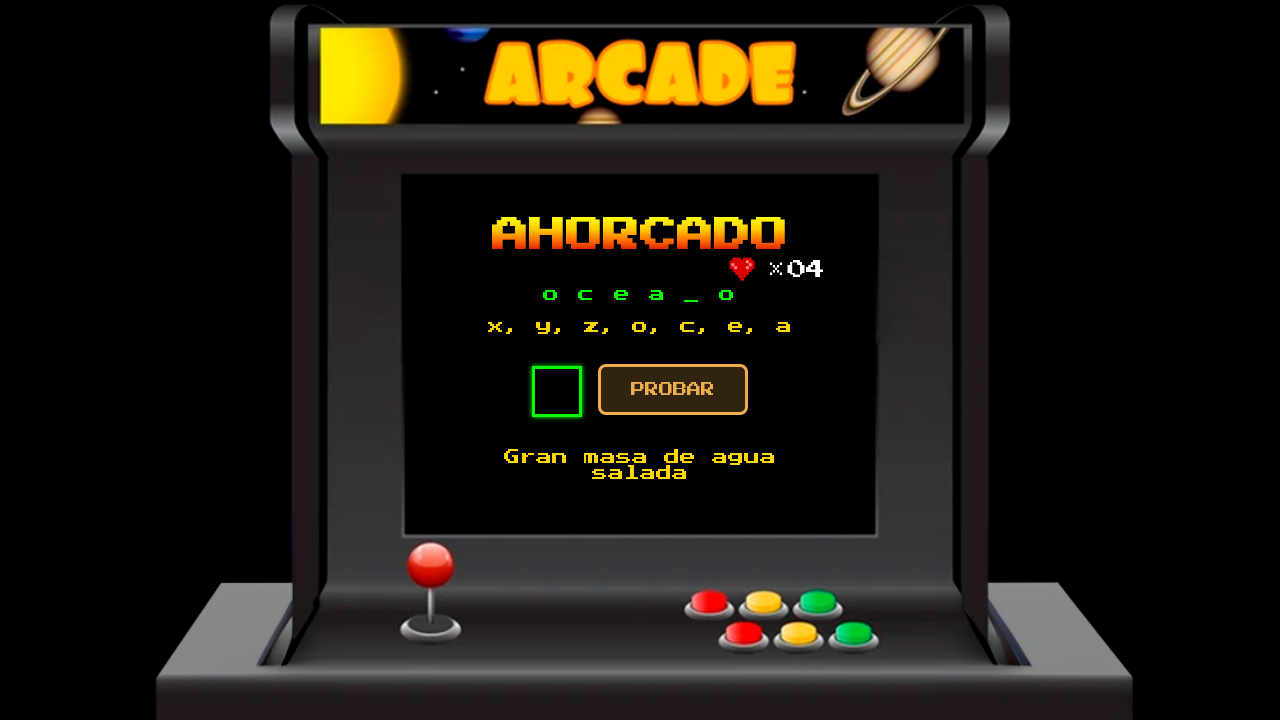

Letter input field is ready
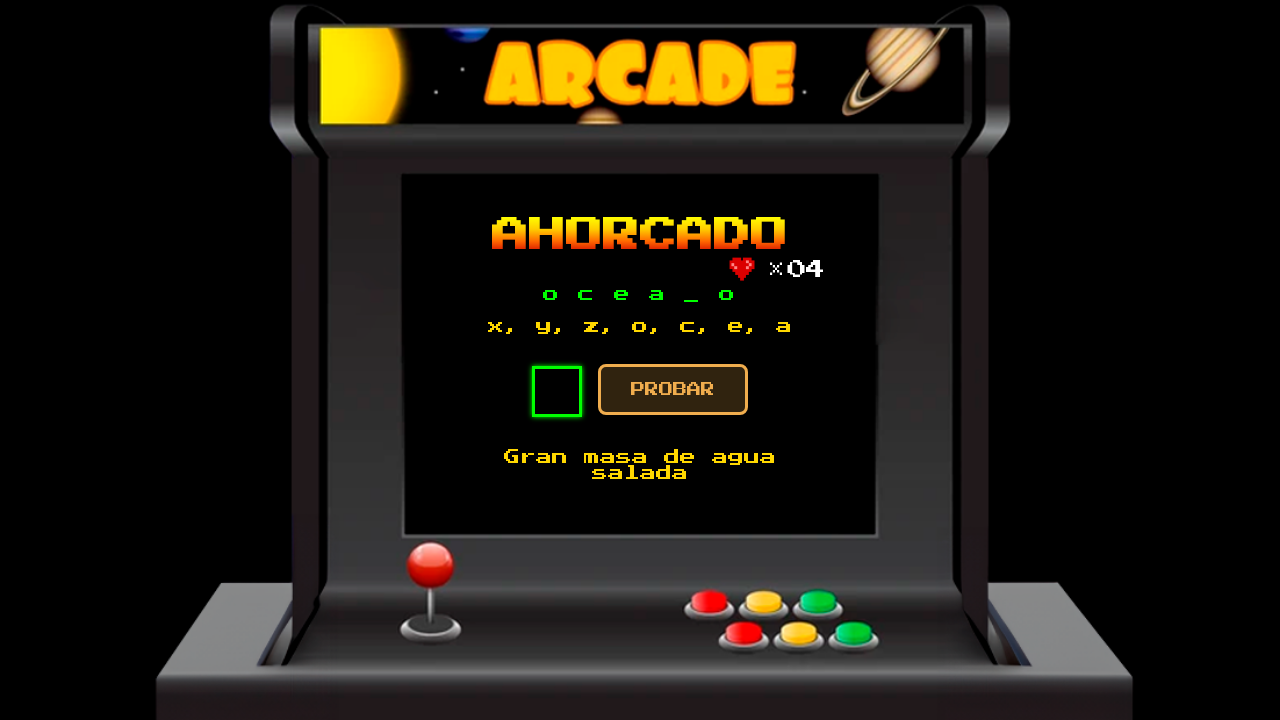

Filled input field with correct letter 'n' on input[name='letra']
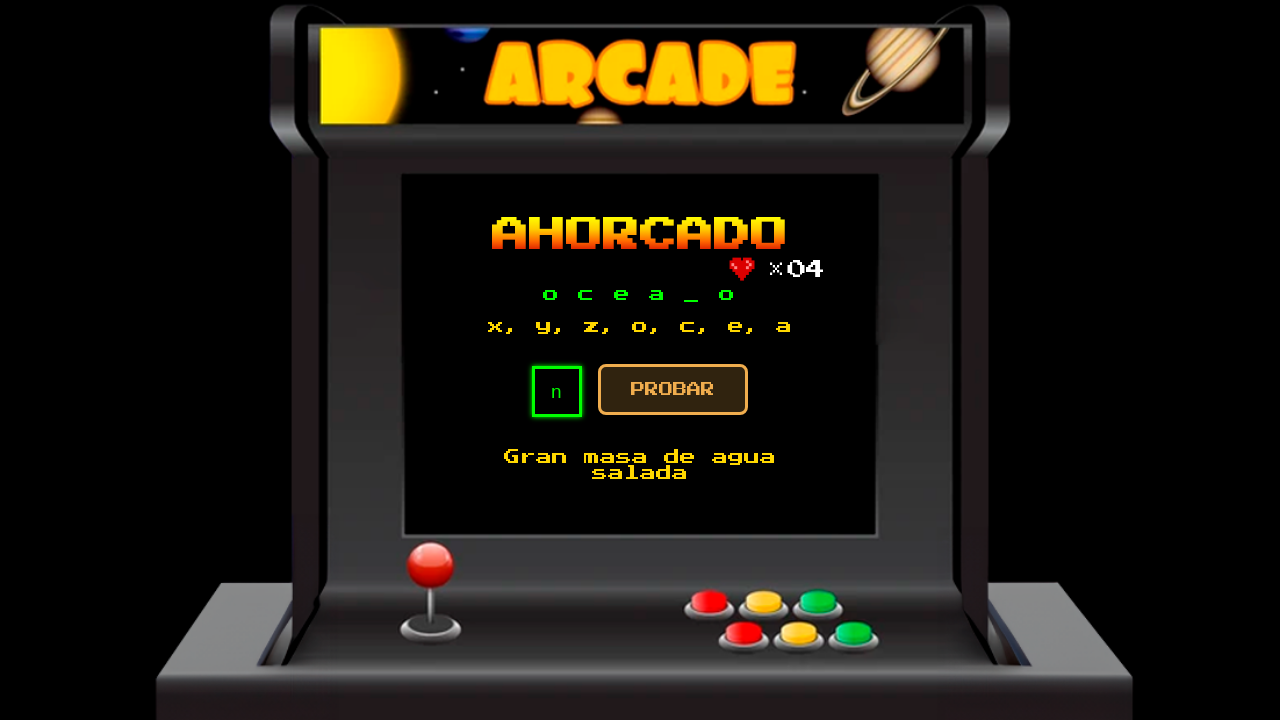

Submitted correct guess 'n' at (673, 390) on button[type='submit']
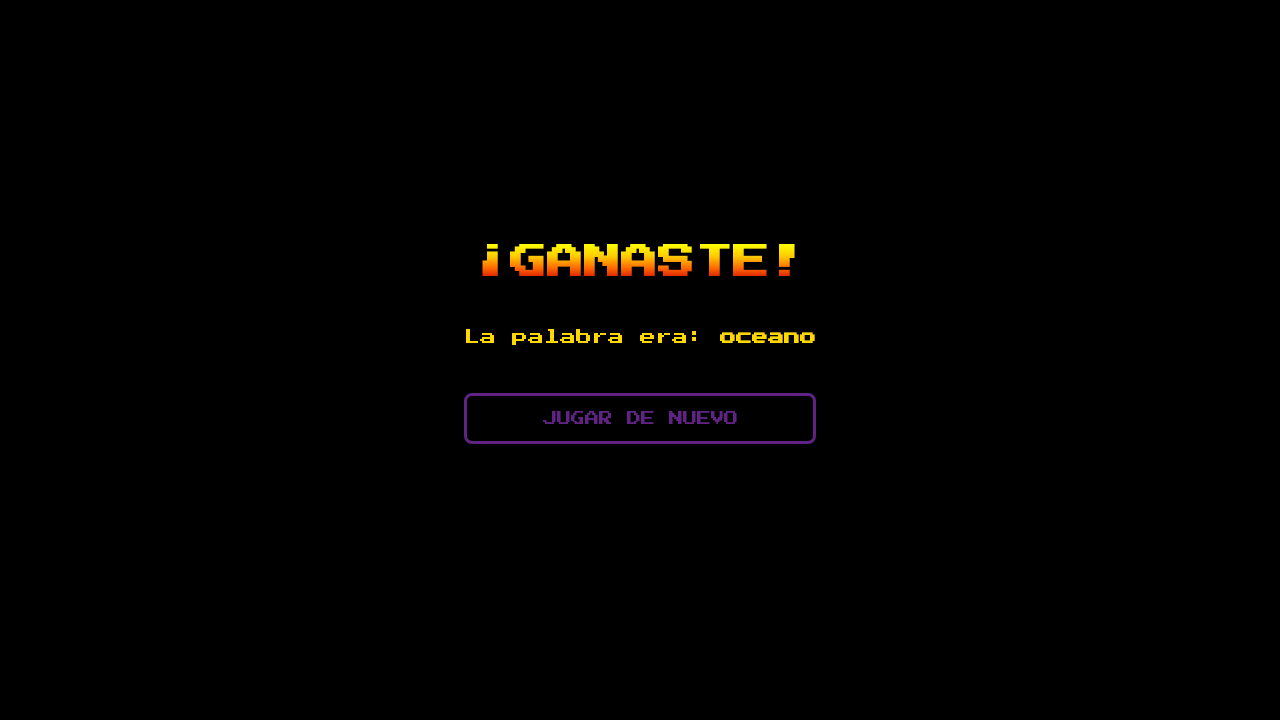

Waited 2 seconds after submitting 'n'
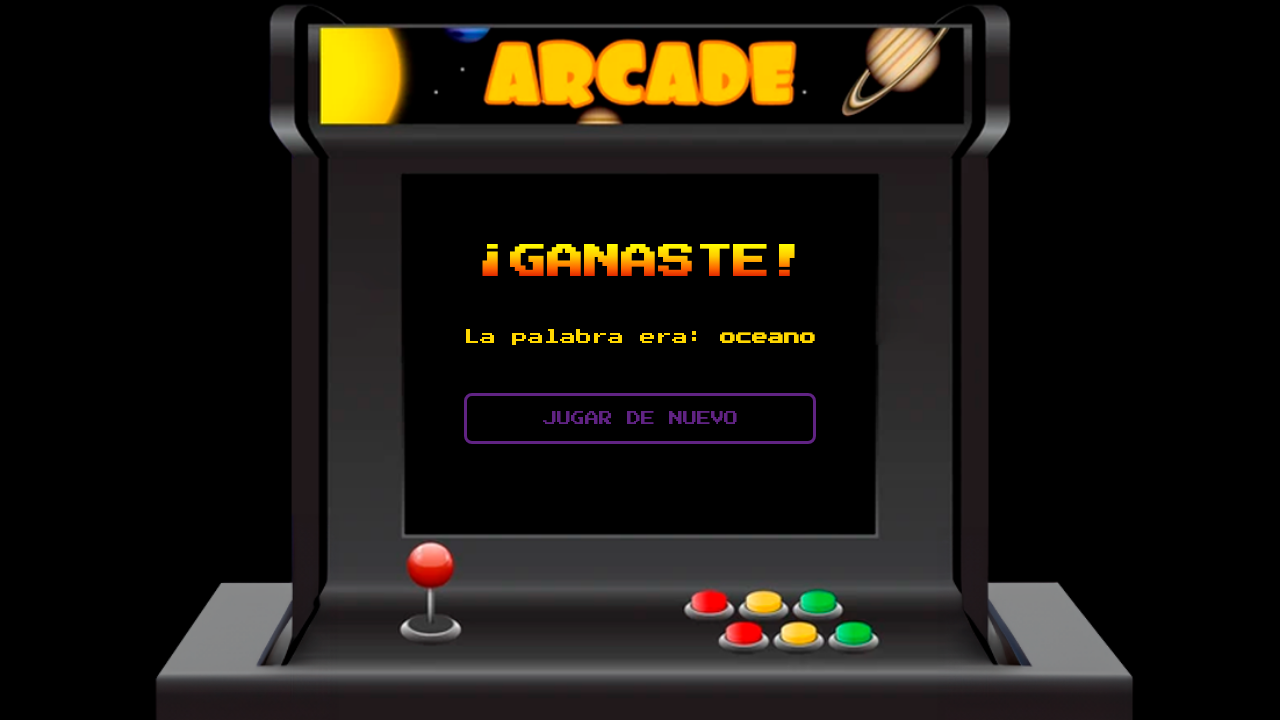

Win message element appeared
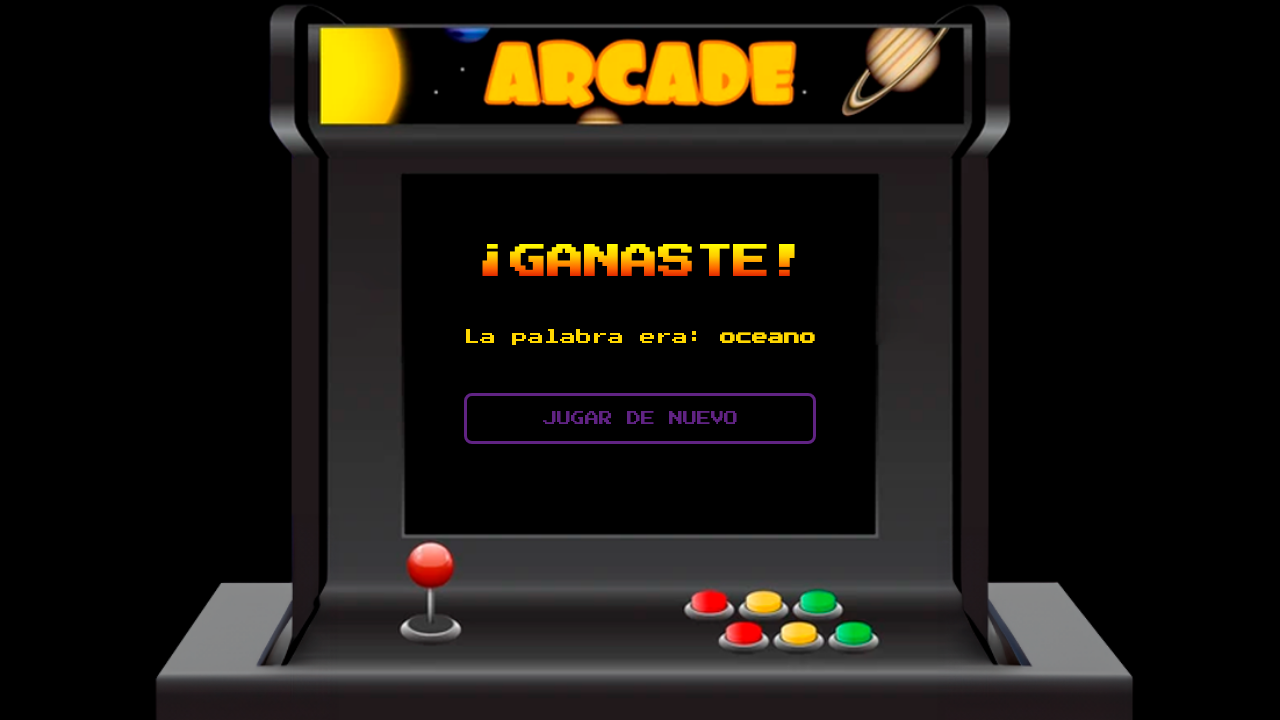

Retrieved win message: '¡GANASTE!'
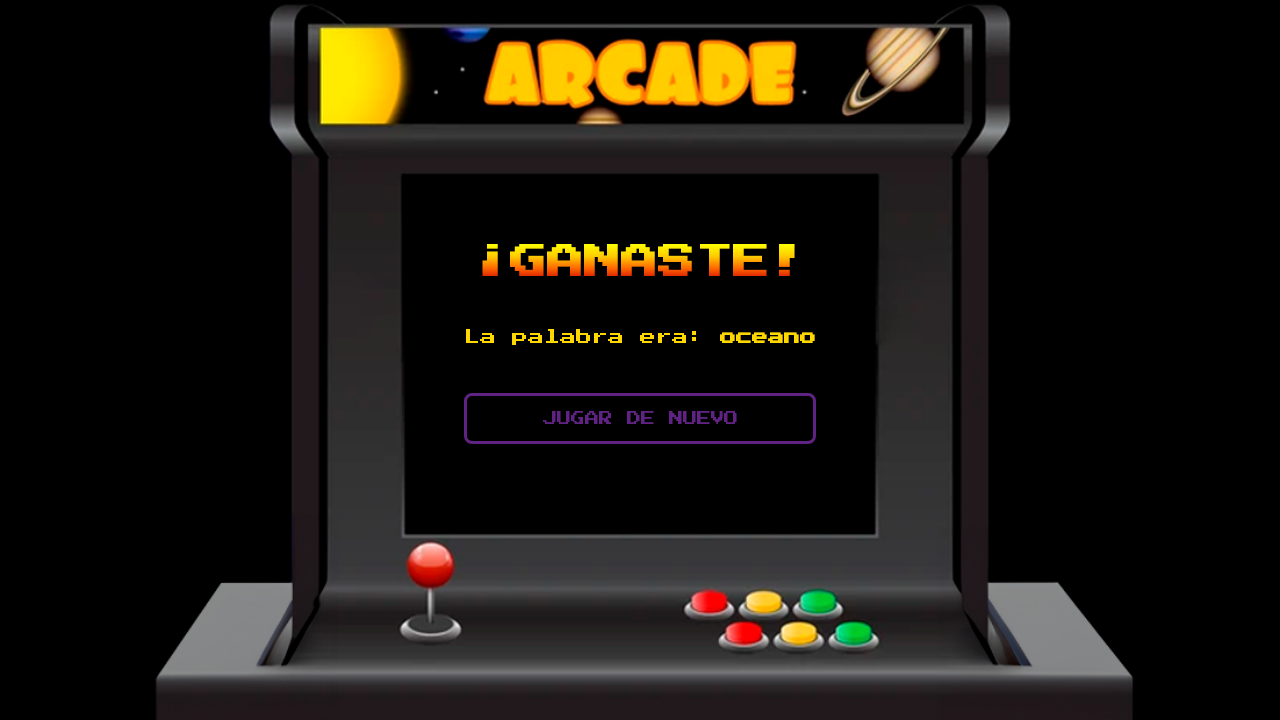

Verified win message '¡GANASTE!' is displayed
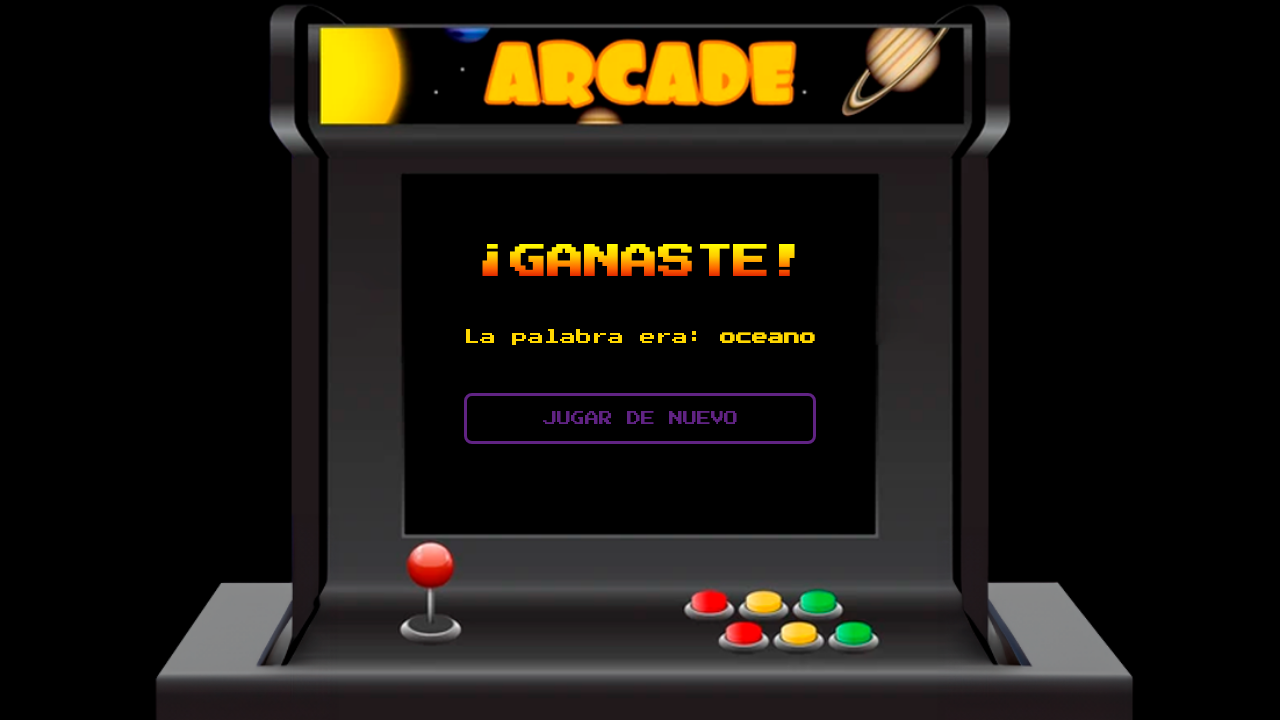

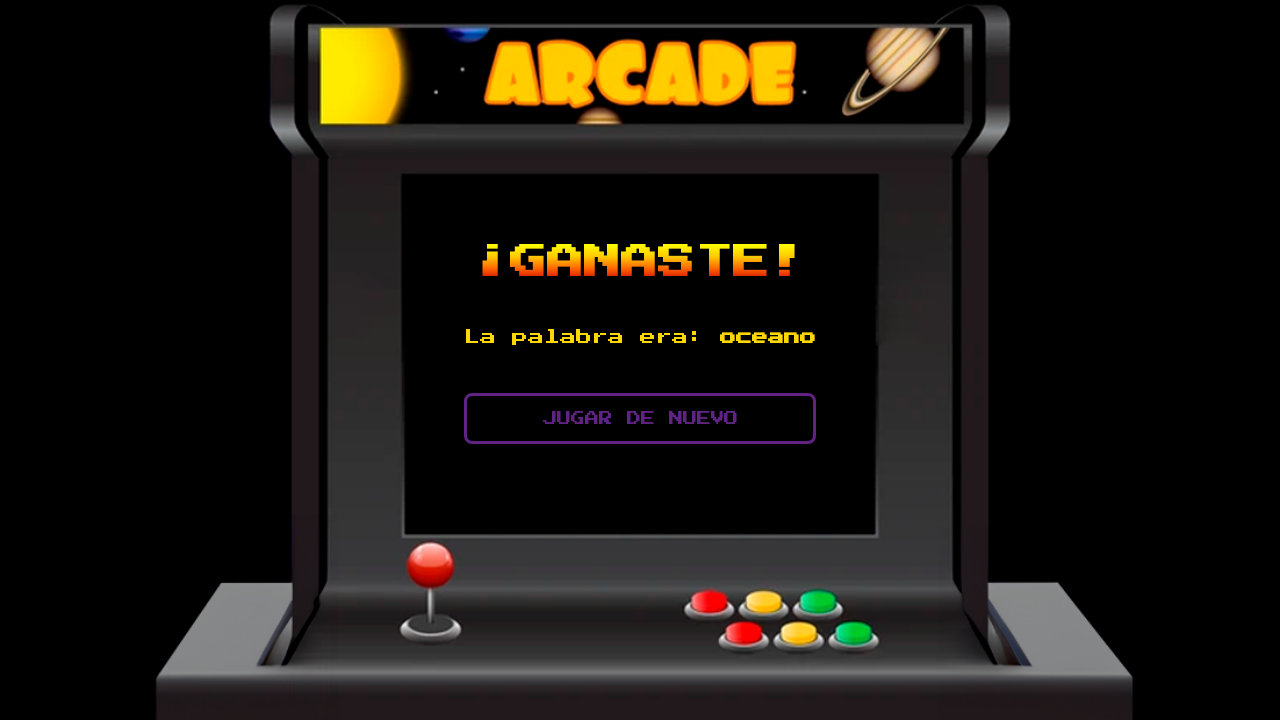